Tests jQuery UI widgets by navigating through the sidebar to interact with various UI components including Accordion, Autocomplete, Button, Checkboxradio, Controlgroup, Datepicker, Selectmenu, Slider, Tabs, and Tooltip widgets, switching between iframes and main content to interact with each demo.

Starting URL: https://jqueryui.com/

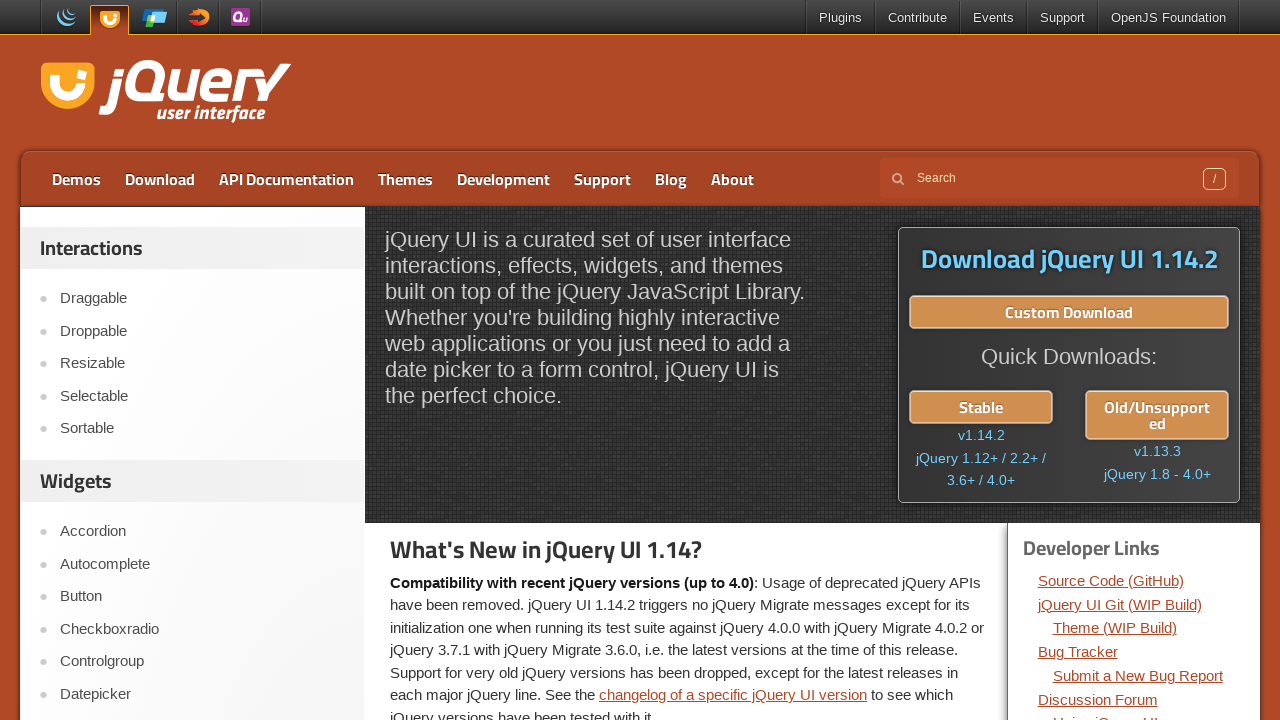

Scrolled down to view widgets in sidebar
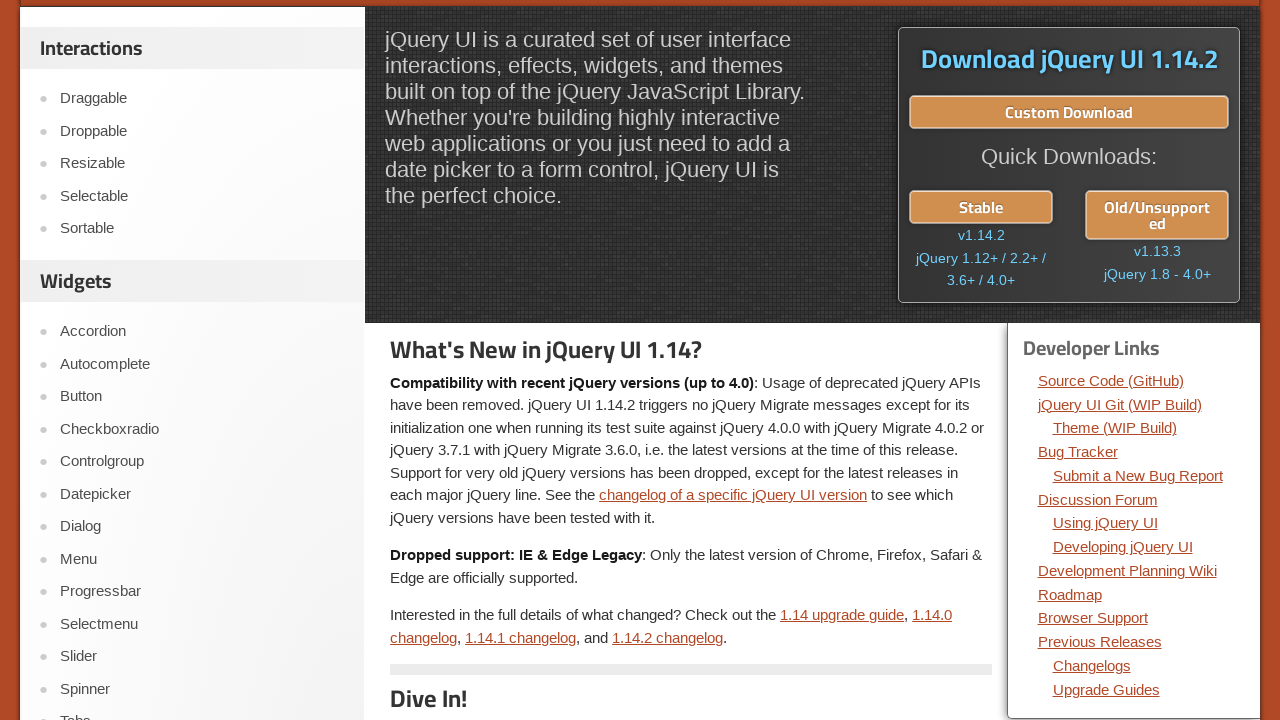

Clicked on Accordion widget in sidebar at (202, 332) on #sidebar > aside:nth-child(2) a:has-text('Accordion')
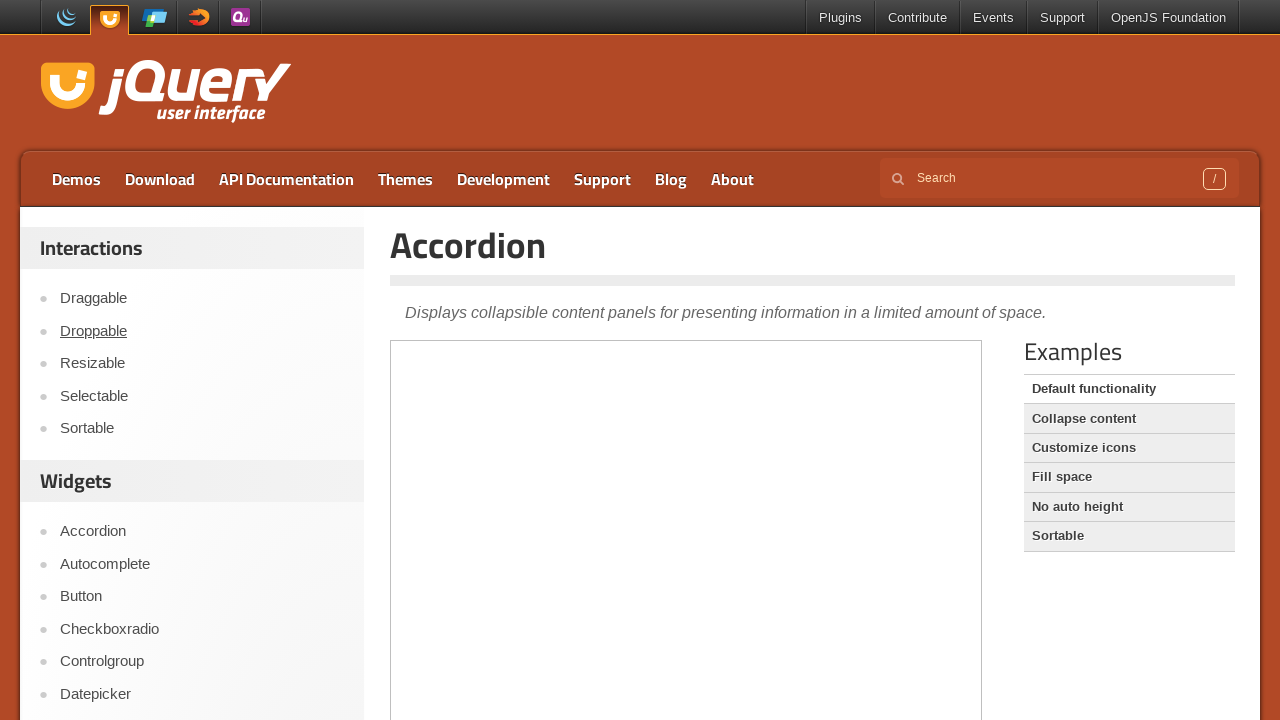

Waited for Accordion section 2 to be visible in iframe
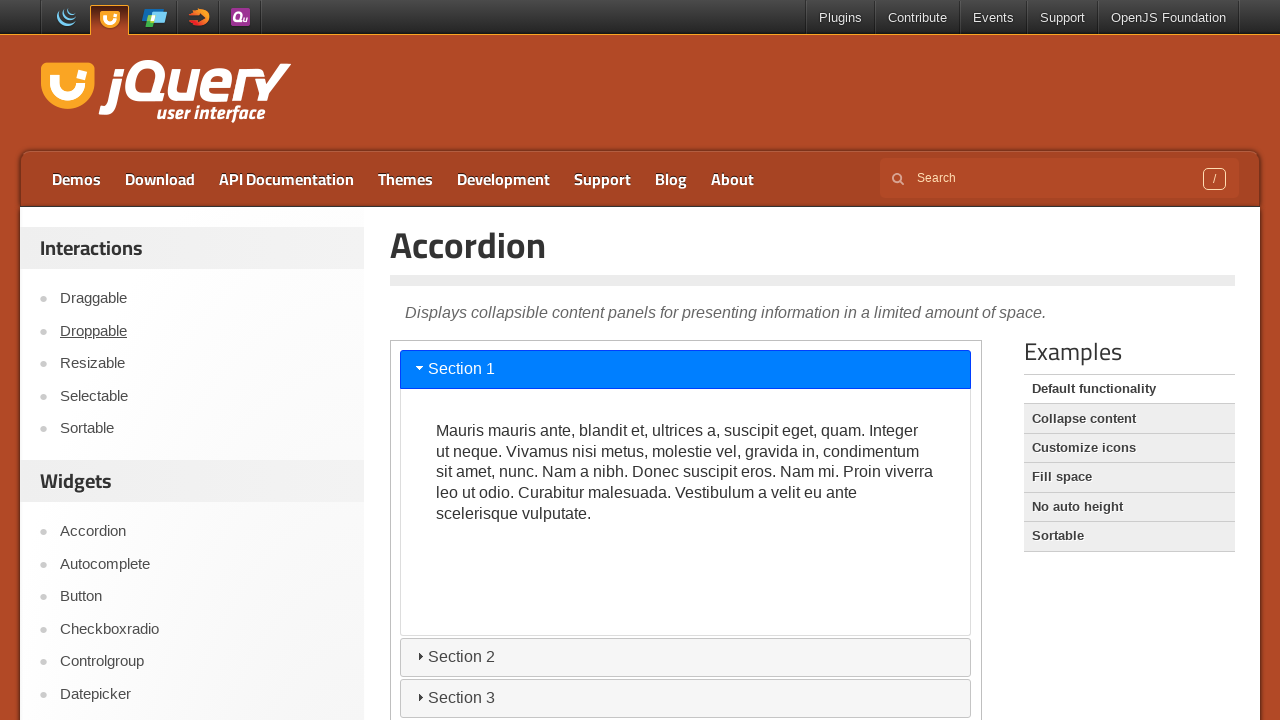

Clicked on Accordion section 2 at (420, 656) on .demo-frame >> internal:control=enter-frame >> #ui-id-3 > span
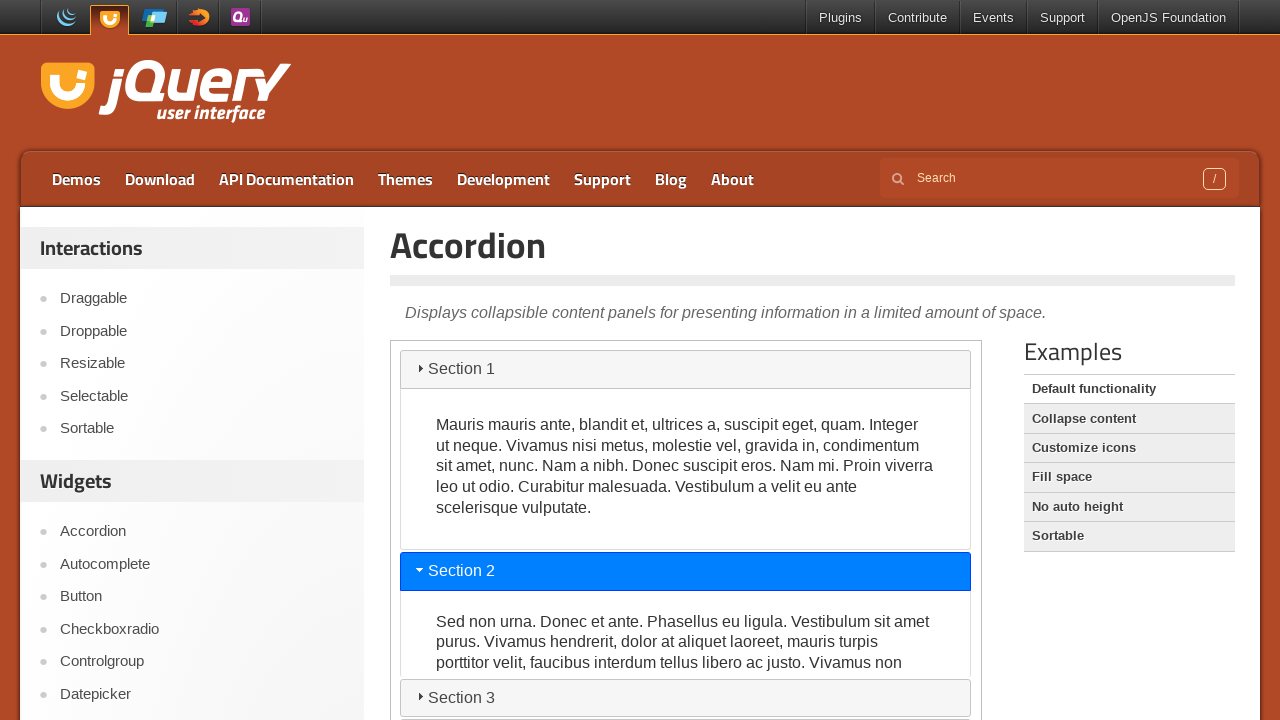

Waited for Accordion section 2 to expand
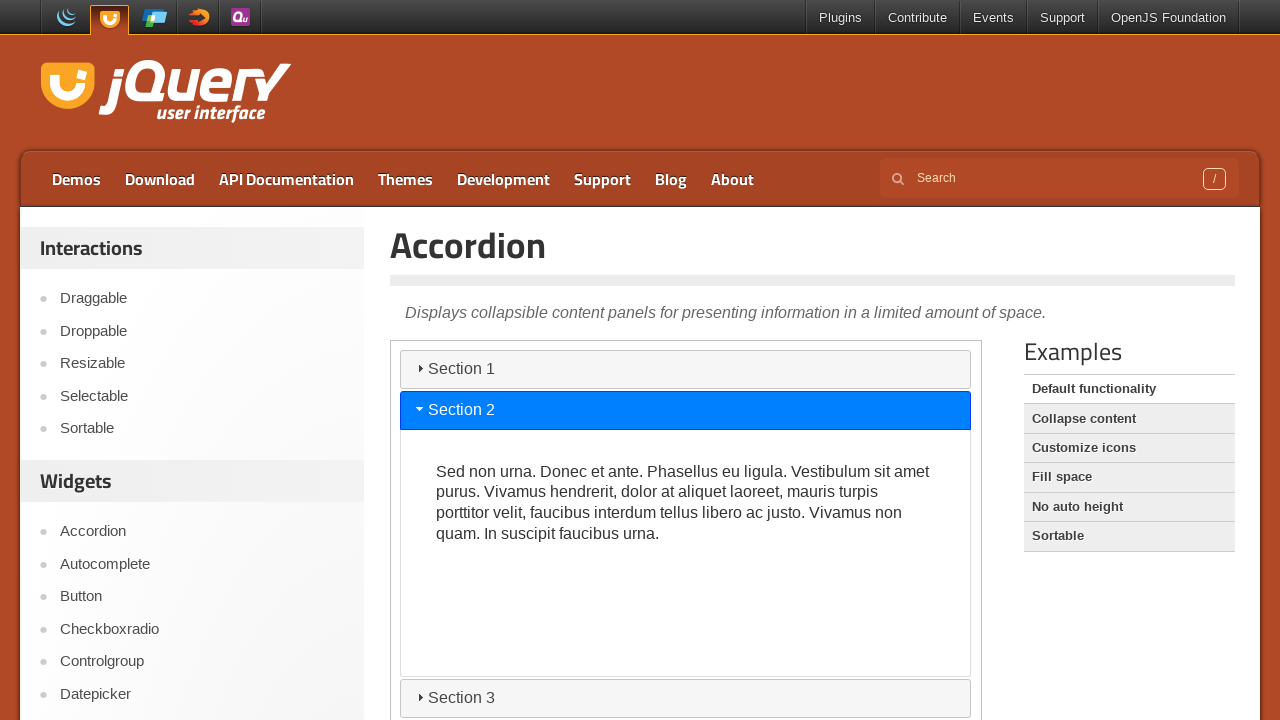

Clicked on Autocomplete widget in sidebar at (202, 564) on #sidebar > aside:nth-child(2) a:has-text('Autocomplete')
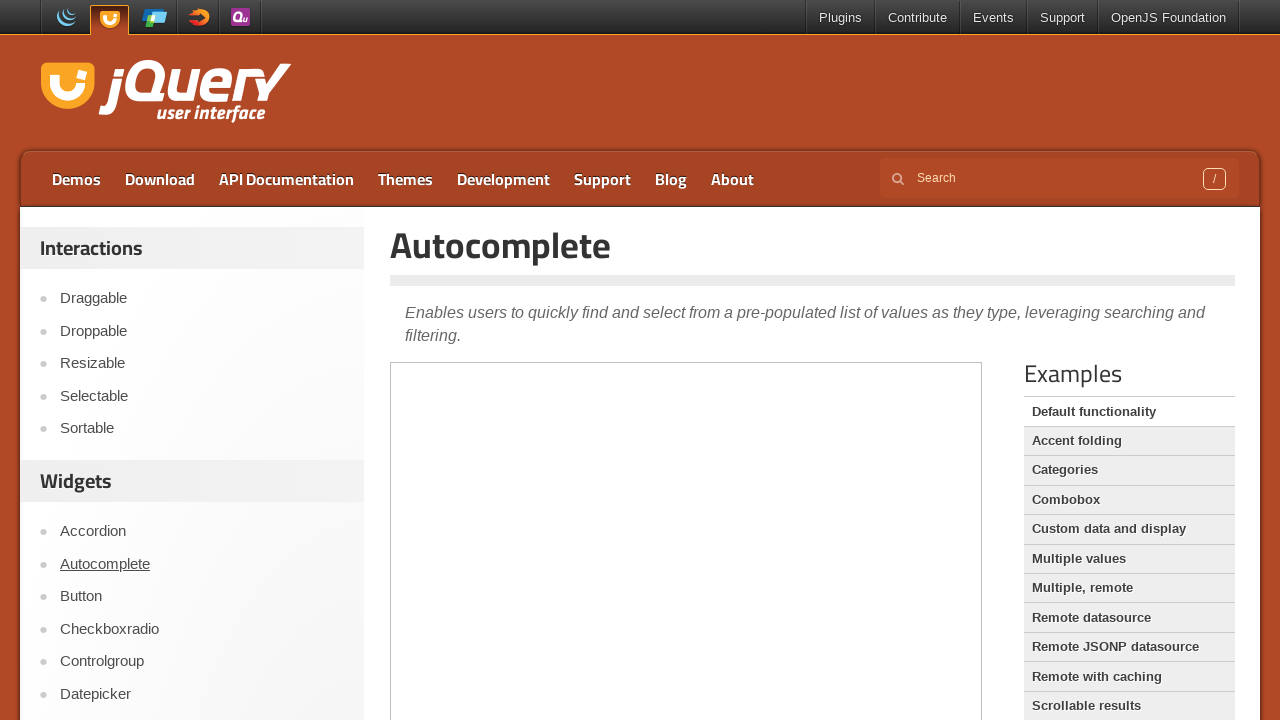

Cleared the tags search field in Autocomplete on .demo-frame >> internal:control=enter-frame >> #tags
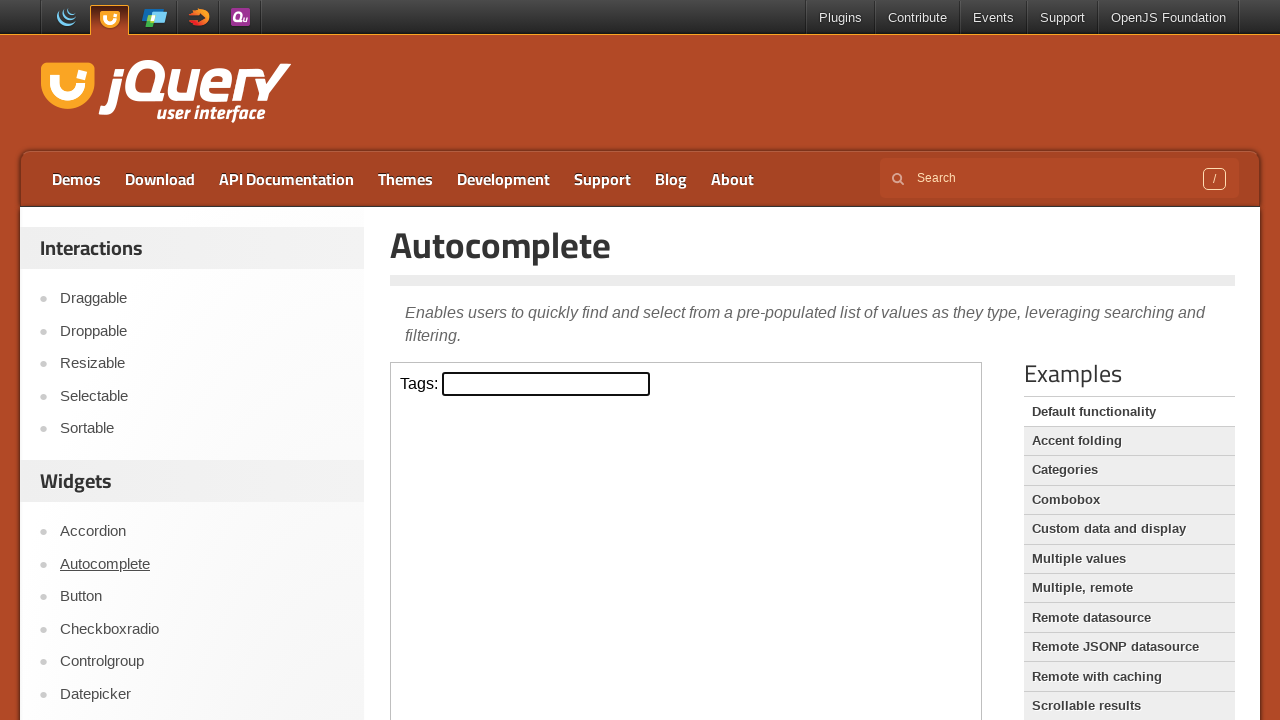

Filled tags field with 'ja' to trigger autocomplete suggestions on .demo-frame >> internal:control=enter-frame >> #tags
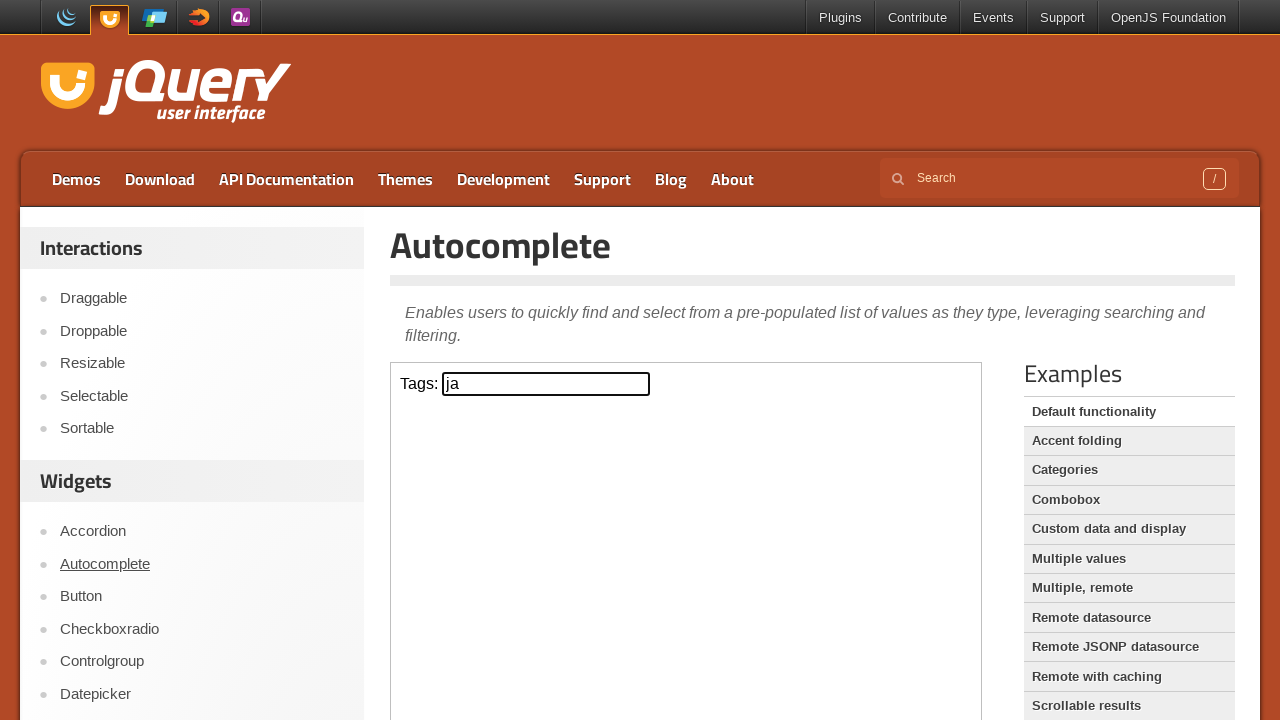

Waited for autocomplete suggestions to appear
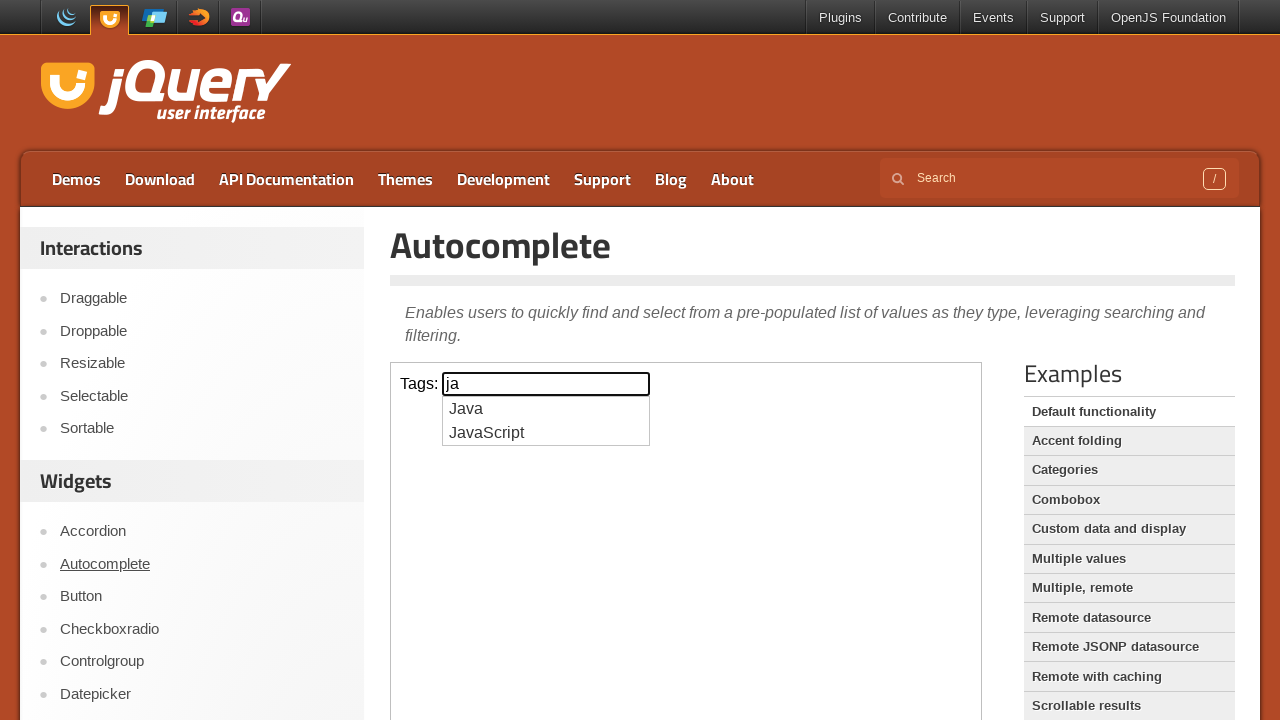

Clicked on Button widget in sidebar at (202, 597) on #sidebar > aside:nth-child(2) a:has-text('Button')
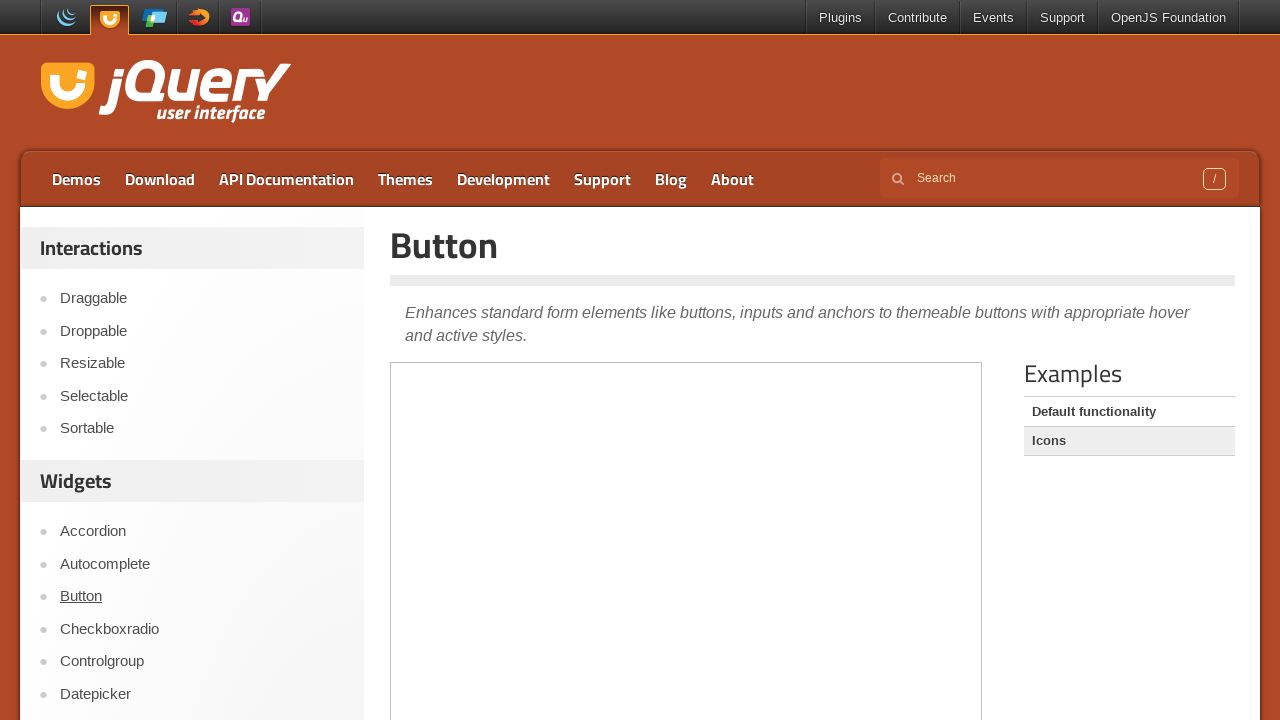

Clicked the first button in Button widget demo at (477, 461) on .demo-frame >> internal:control=enter-frame >> body > div > button >> nth=0
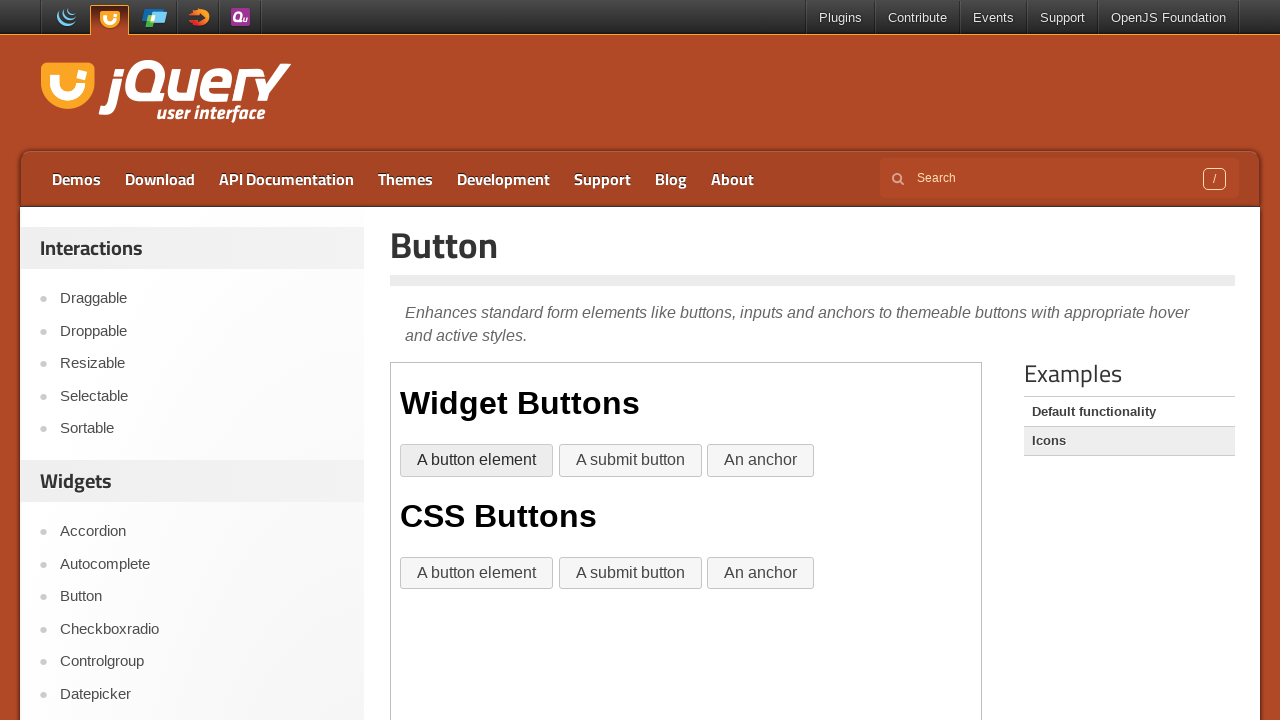

Waited after clicking button
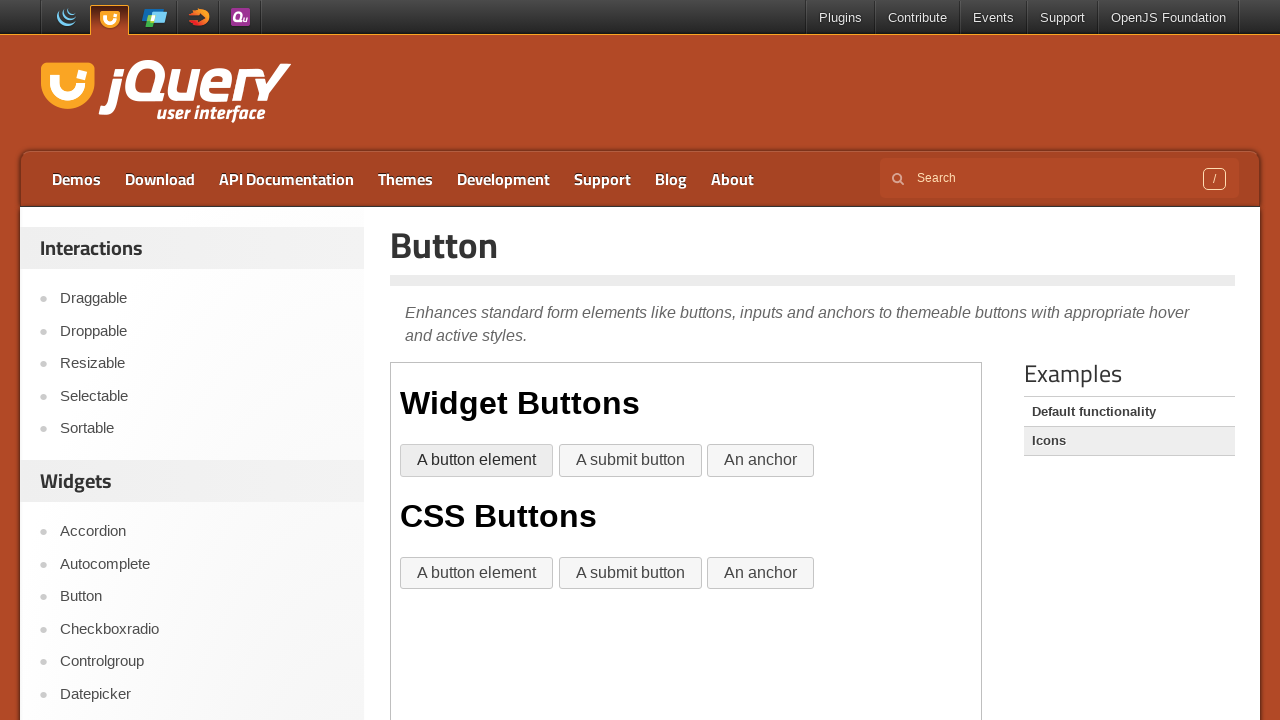

Clicked on Checkboxradio widget in sidebar at (202, 629) on #sidebar > aside:nth-child(2) a:has-text('Checkboxradio')
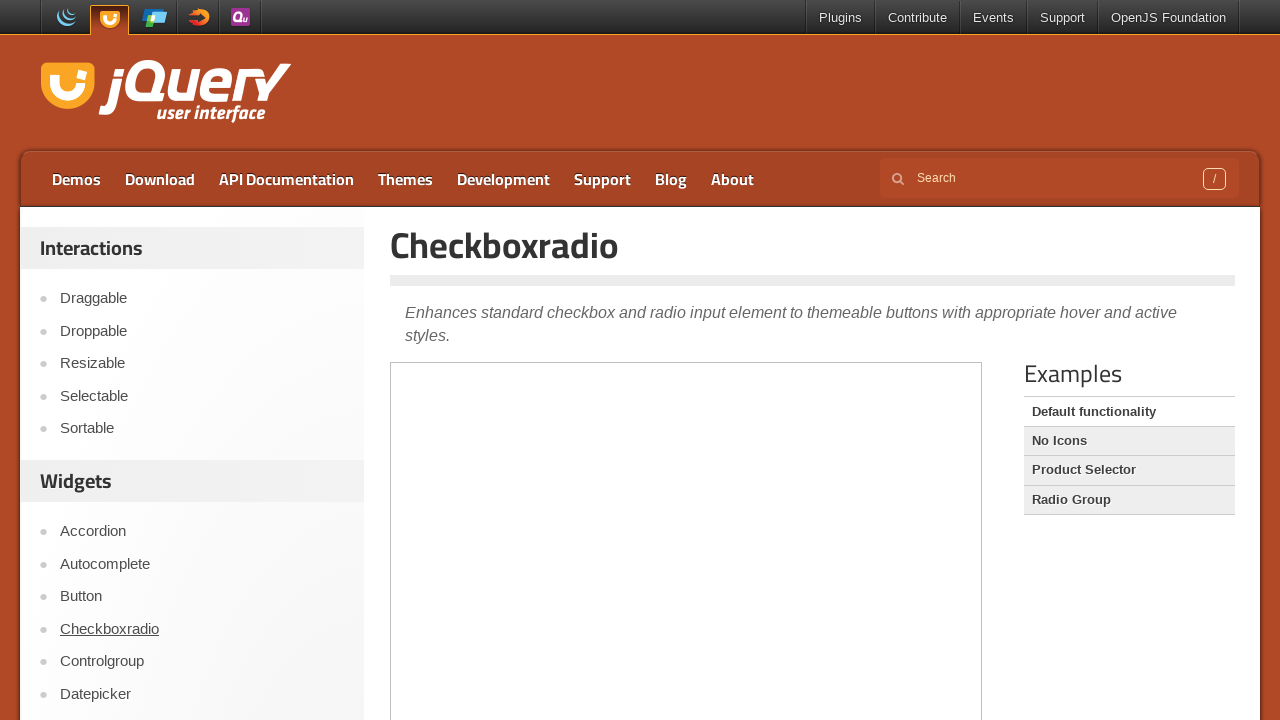

Clicked on a radio button in Checkboxradio demo at (478, 532) on .demo-frame >> internal:control=enter-frame >> body > div > fieldset:nth-child(3
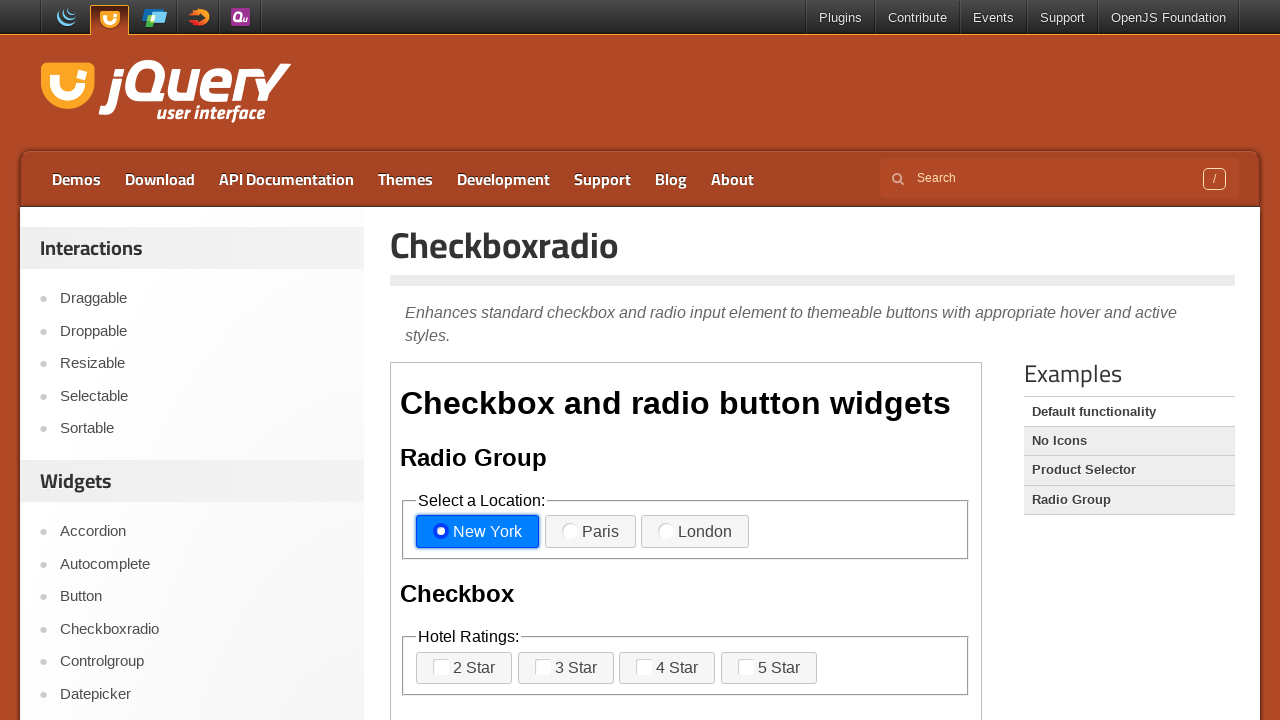

Waited for radio button selection to register
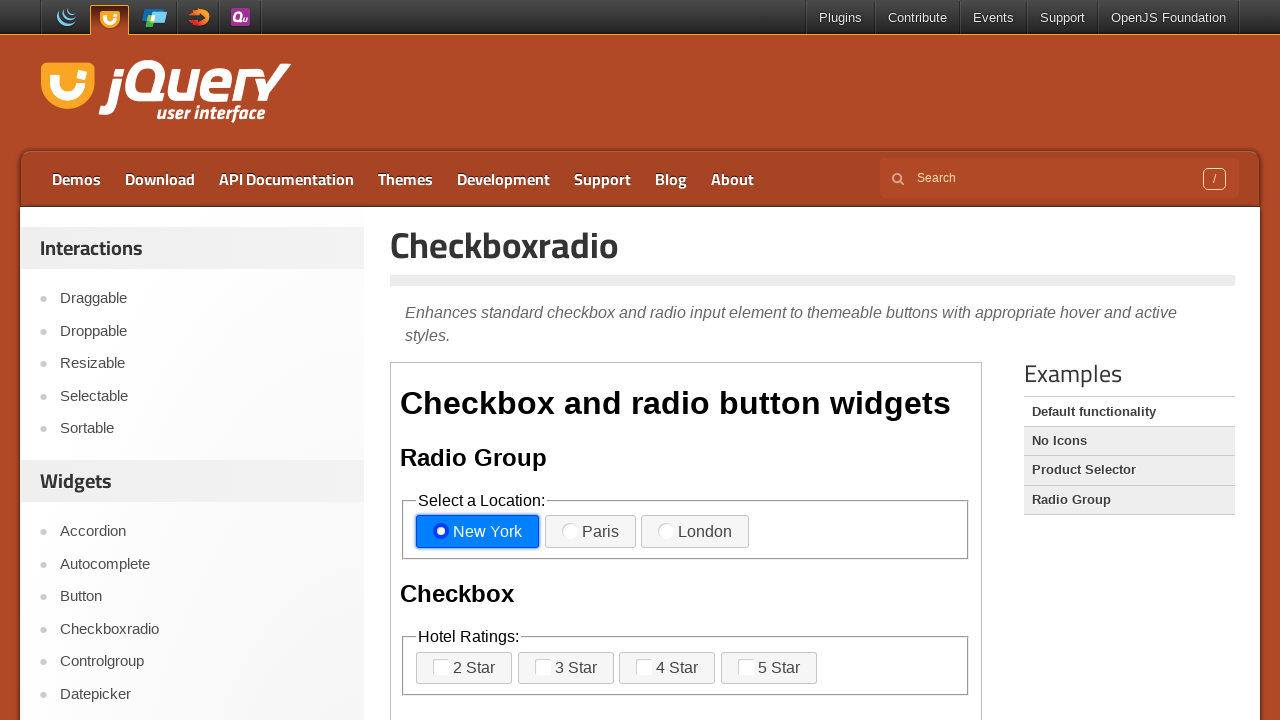

Clicked on Controlgroup widget in sidebar at (202, 662) on #sidebar > aside:nth-child(2) a:has-text('Controlgroup')
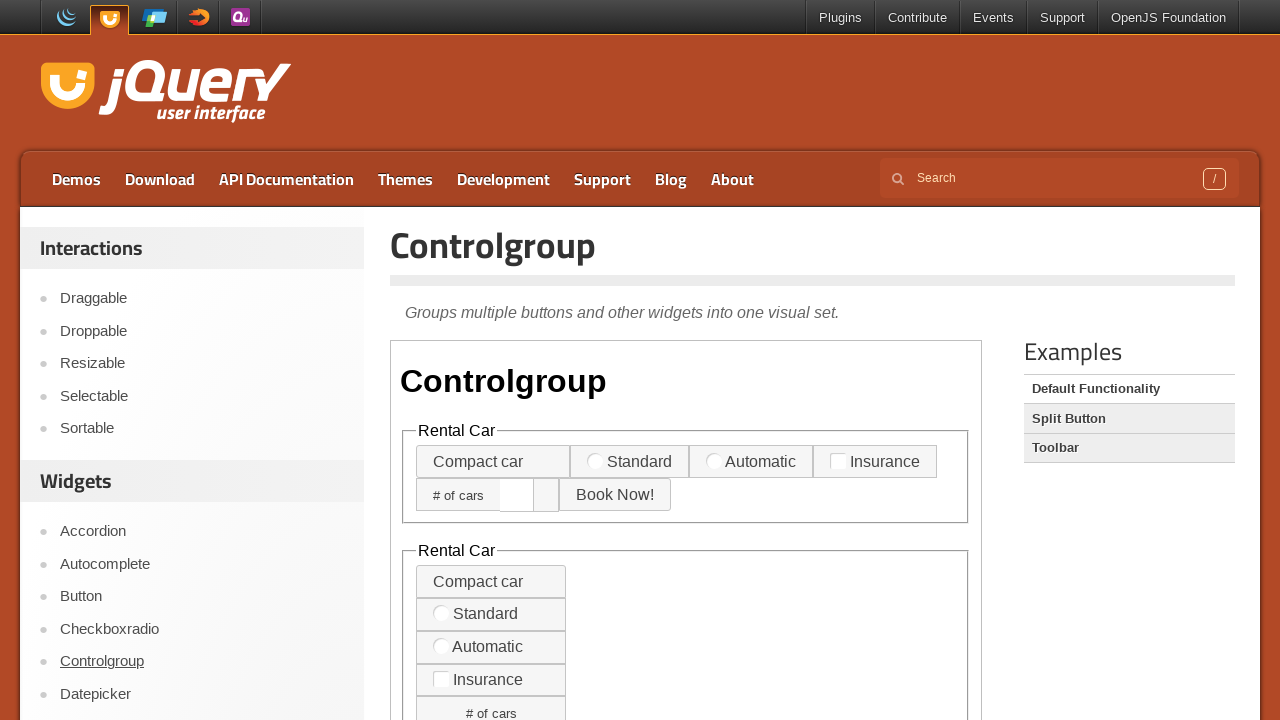

Waited for Controlgroup demo to load
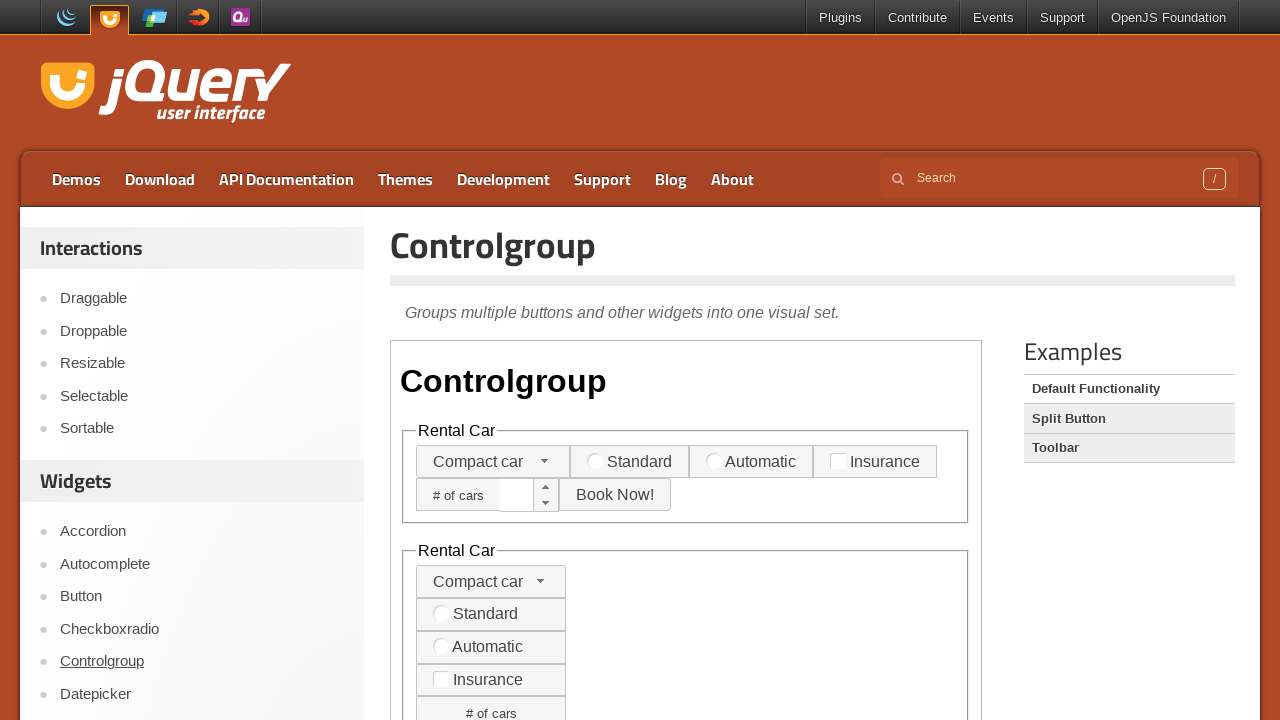

Clicked on car type button in Controlgroup at (493, 462) on .demo-frame >> internal:control=enter-frame >> #car-type-button
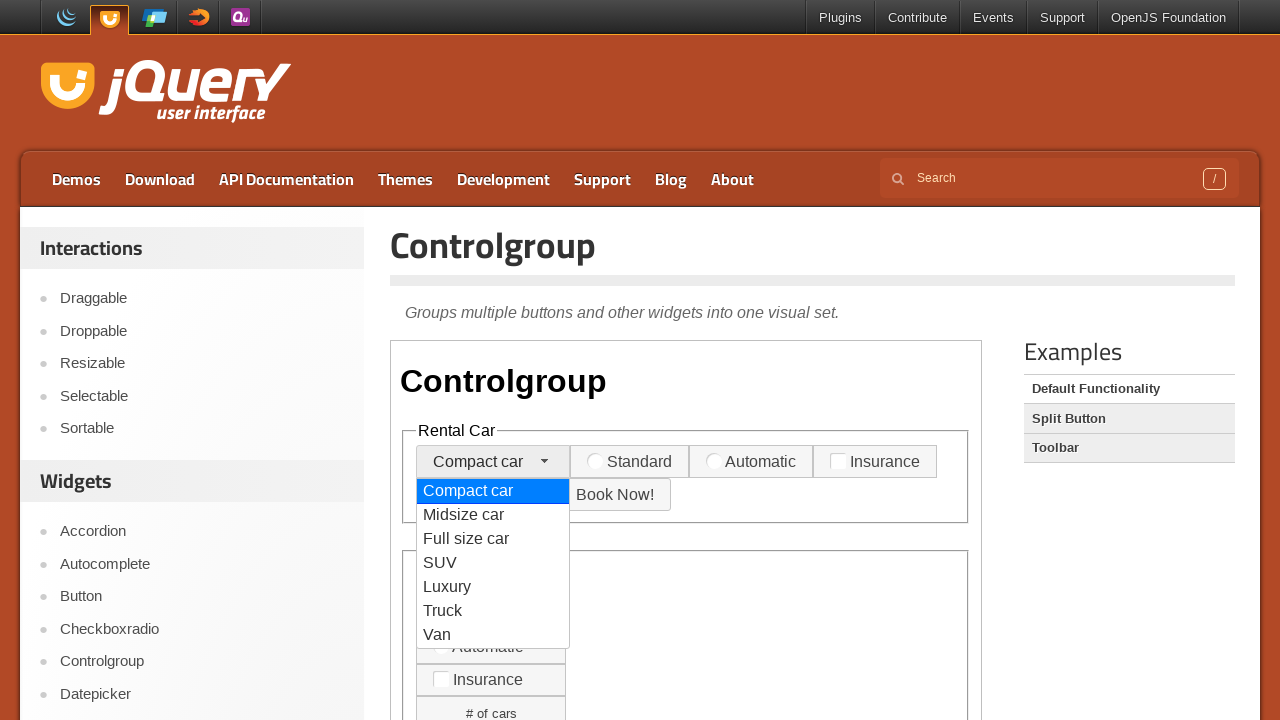

Selected a car type option from dropdown at (493, 539) on .demo-frame >> internal:control=enter-frame >> #ui-id-3
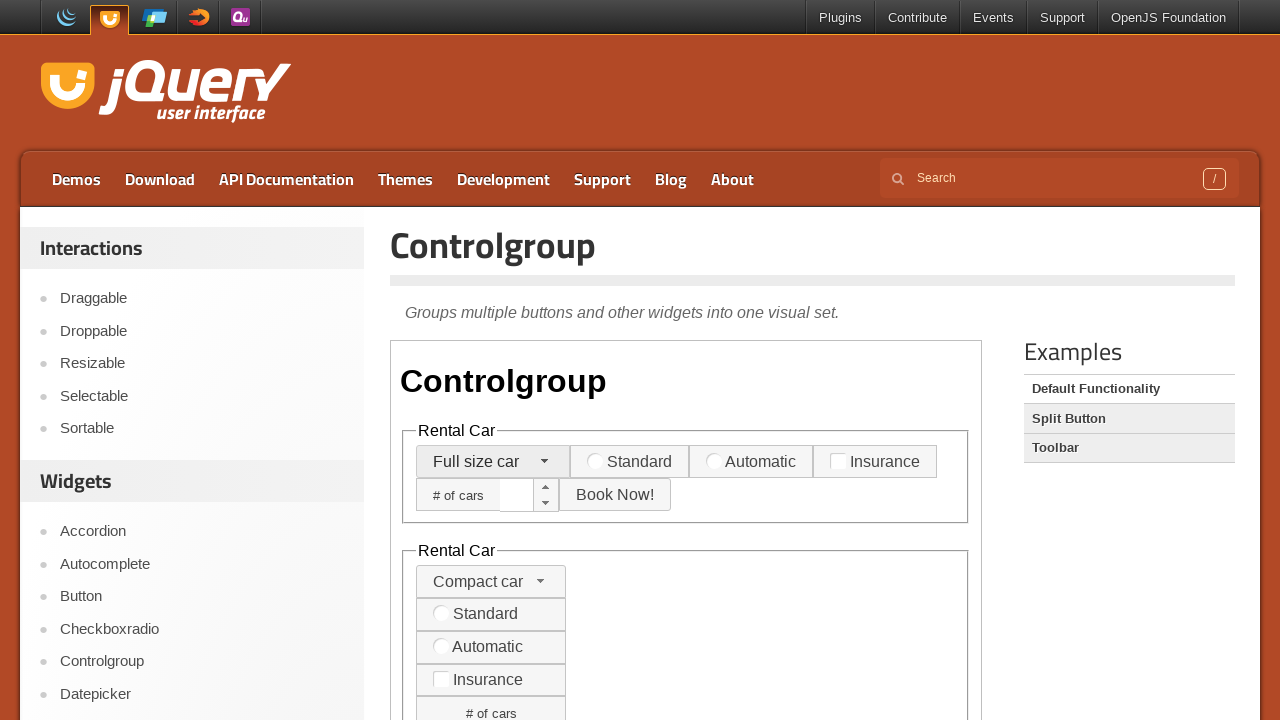

Clicked on Datepicker widget in sidebar at (202, 694) on #sidebar > aside:nth-child(2) a:has-text('Datepicker')
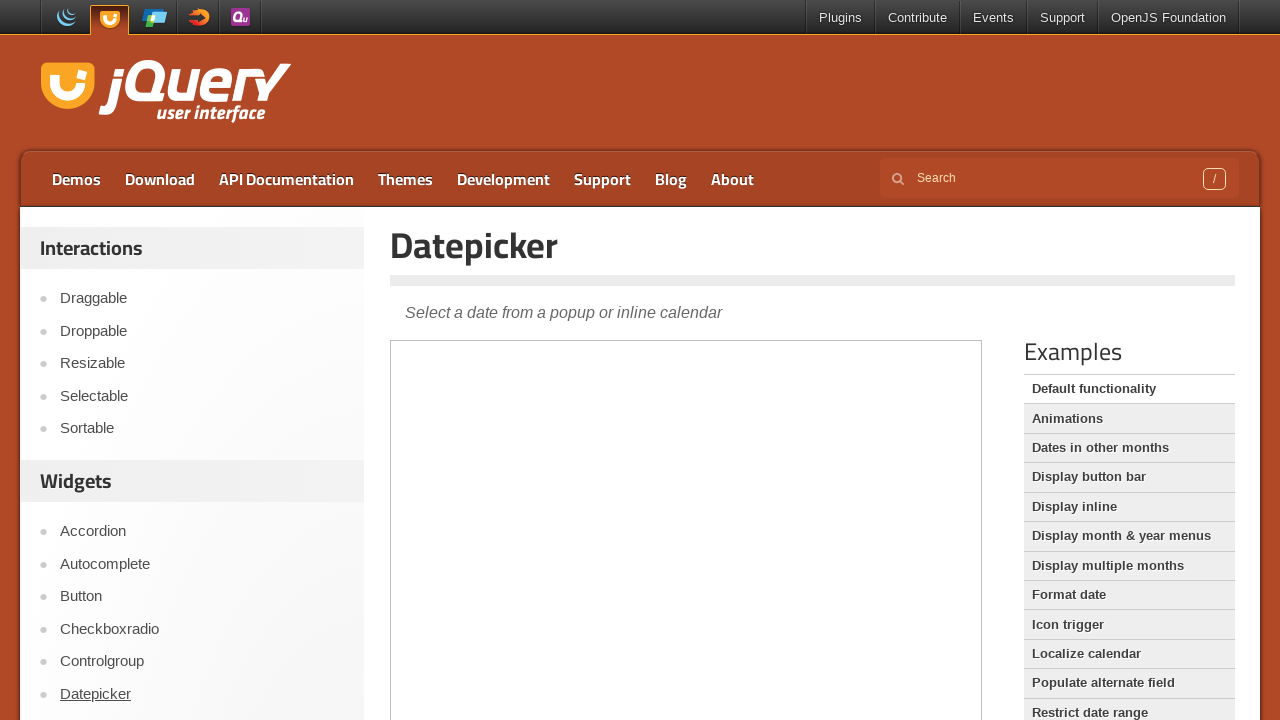

Clicked on datepicker input to open calendar at (531, 368) on .demo-frame >> internal:control=enter-frame >> #datepicker
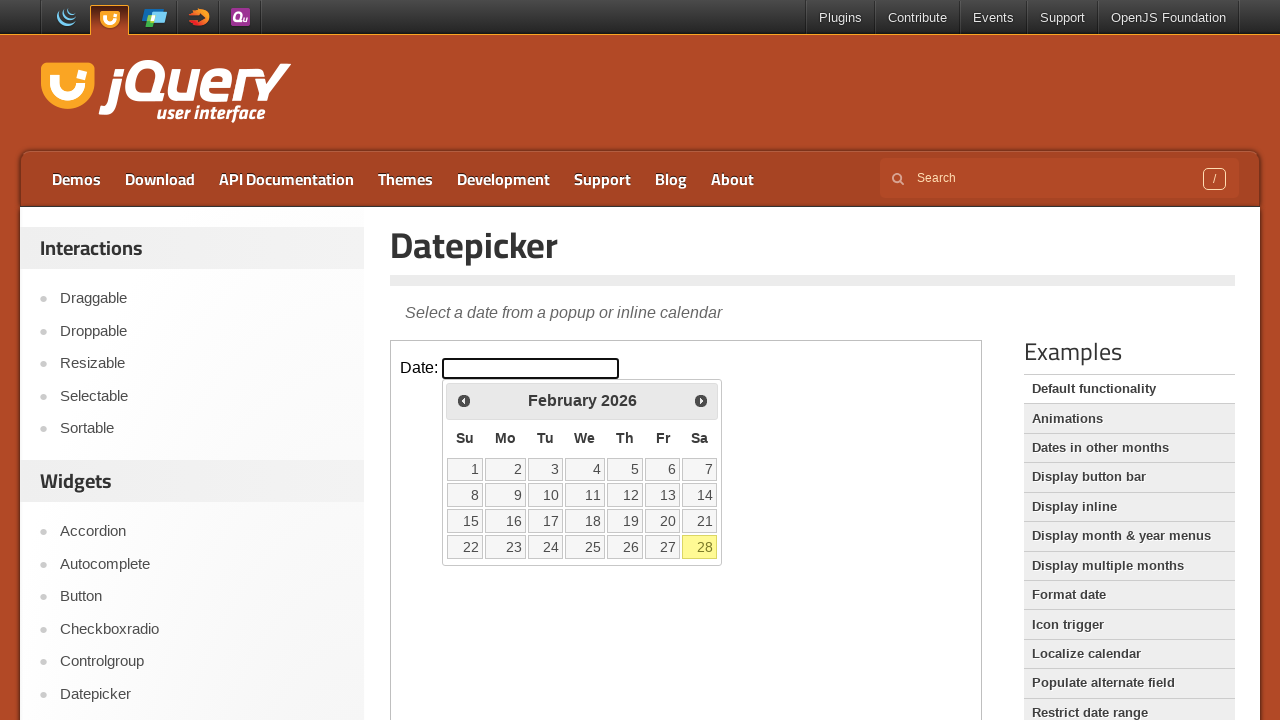

Selected date 16 from the calendar at (506, 521) on .demo-frame >> internal:control=enter-frame >> a.ui-state-default:has-text('16')
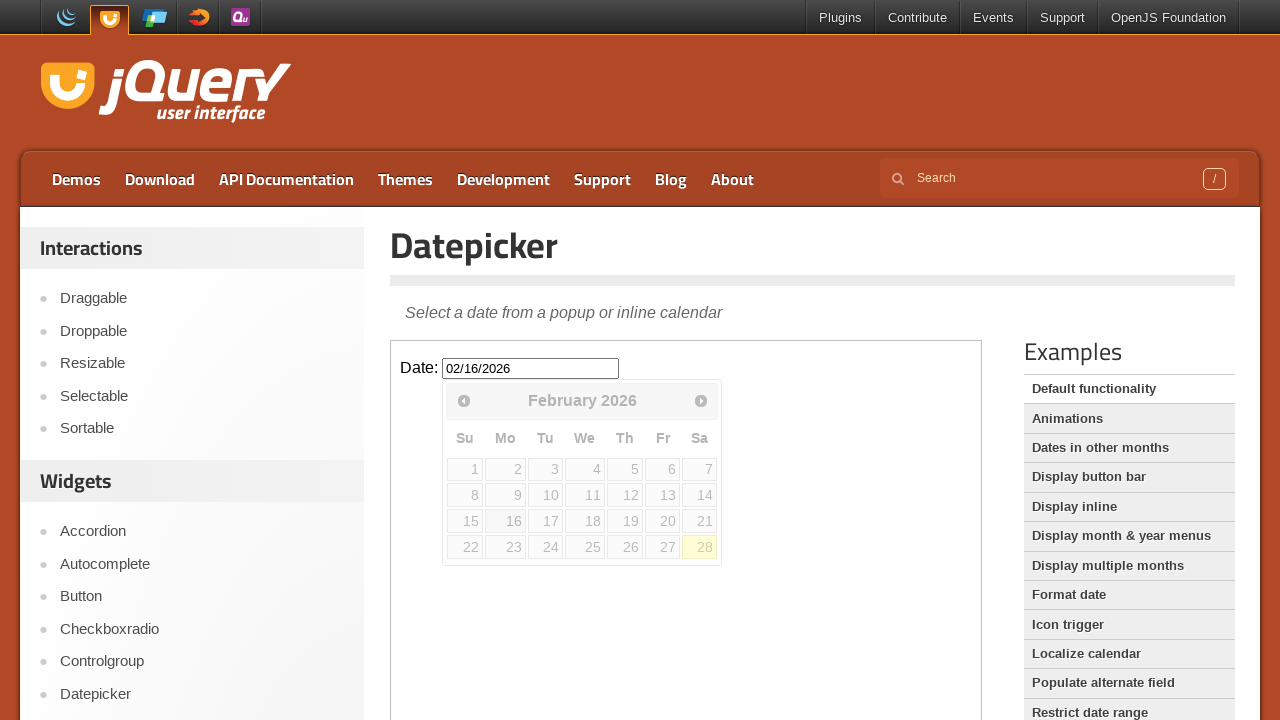

Waited for date selection to complete
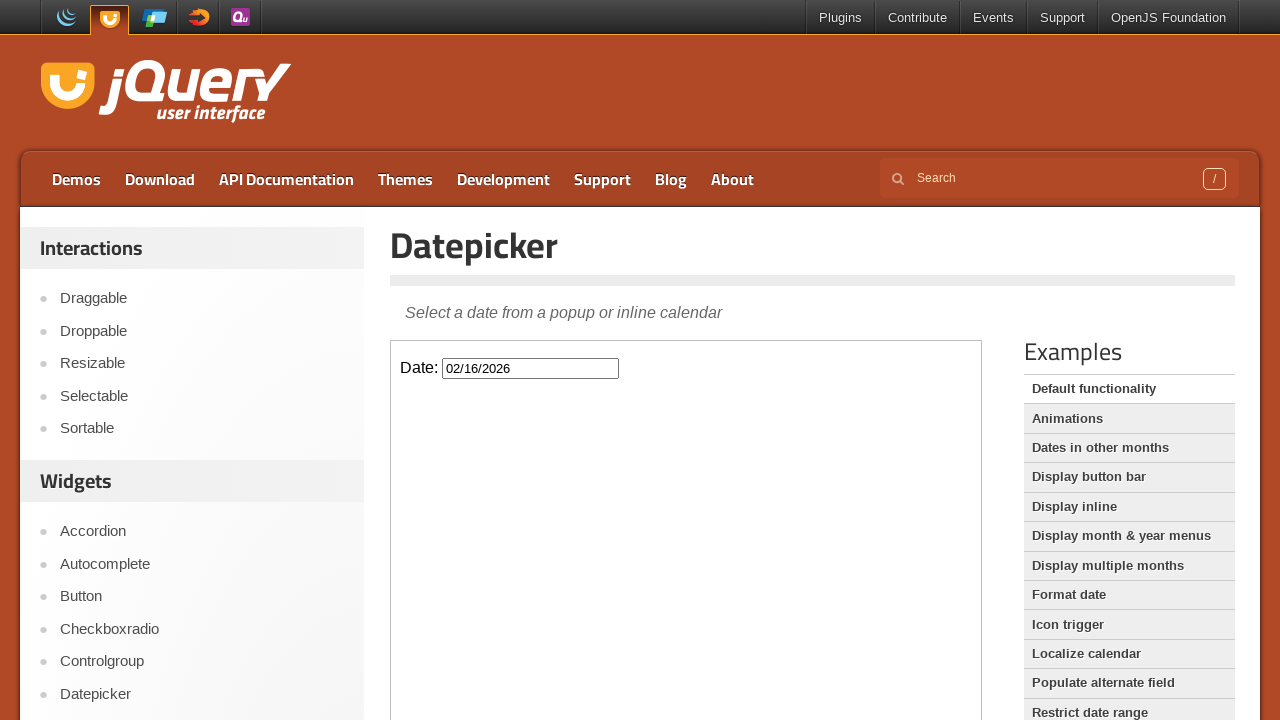

Clicked on Selectmenu widget in sidebar at (202, 360) on #sidebar > aside:nth-child(2) a:has-text('Selectmenu')
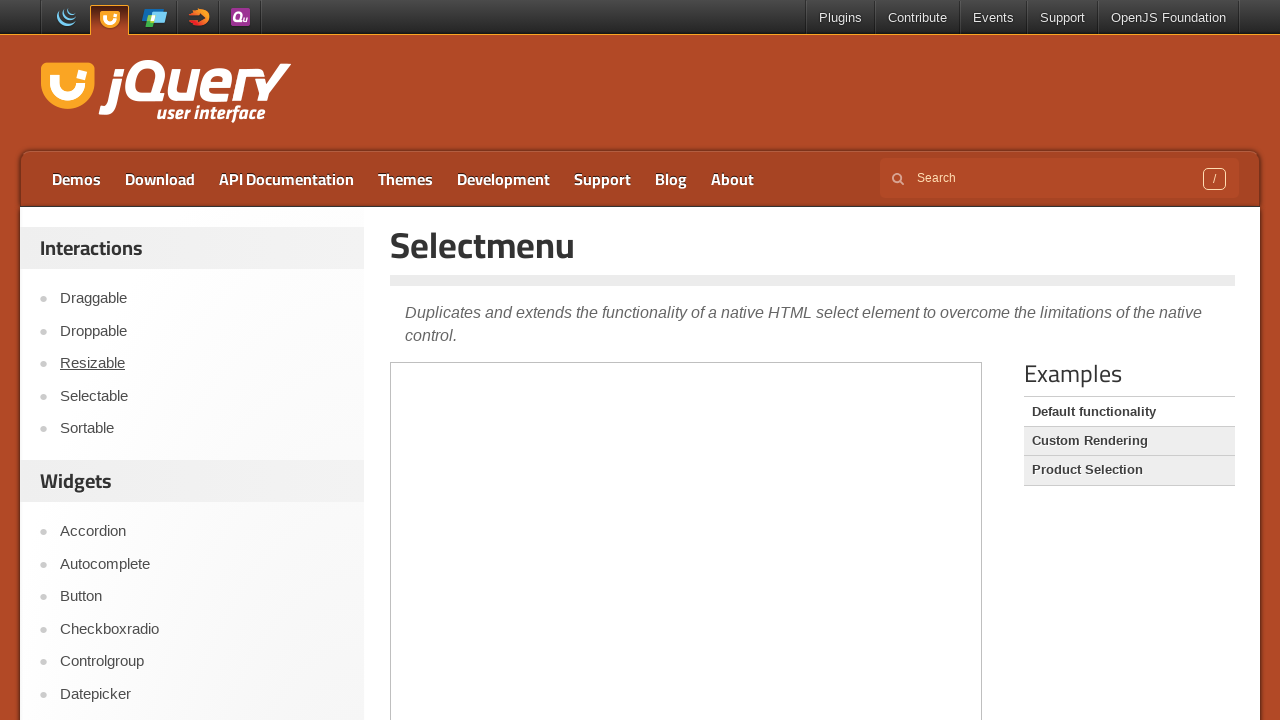

Clicked on speed selectmenu button at (543, 442) on .demo-frame >> internal:control=enter-frame >> #speed-button
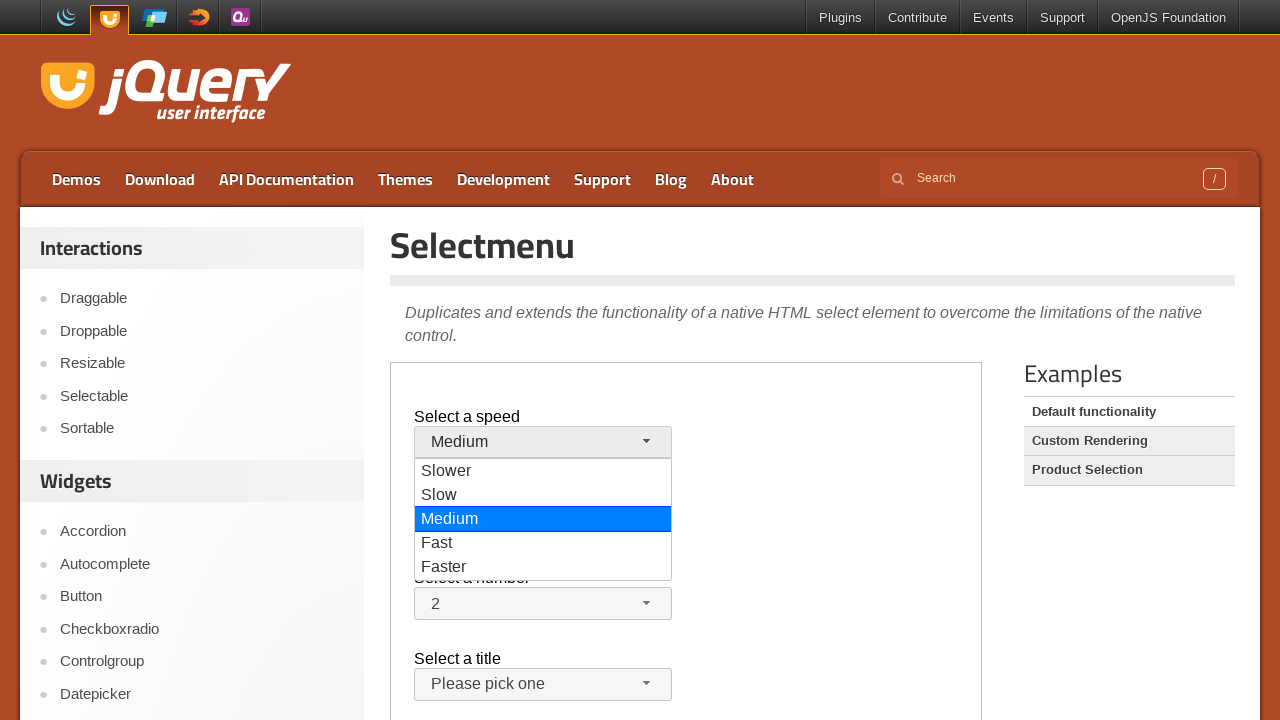

Selected a speed option from selectmenu at (543, 544) on .demo-frame >> internal:control=enter-frame >> #ui-id-4
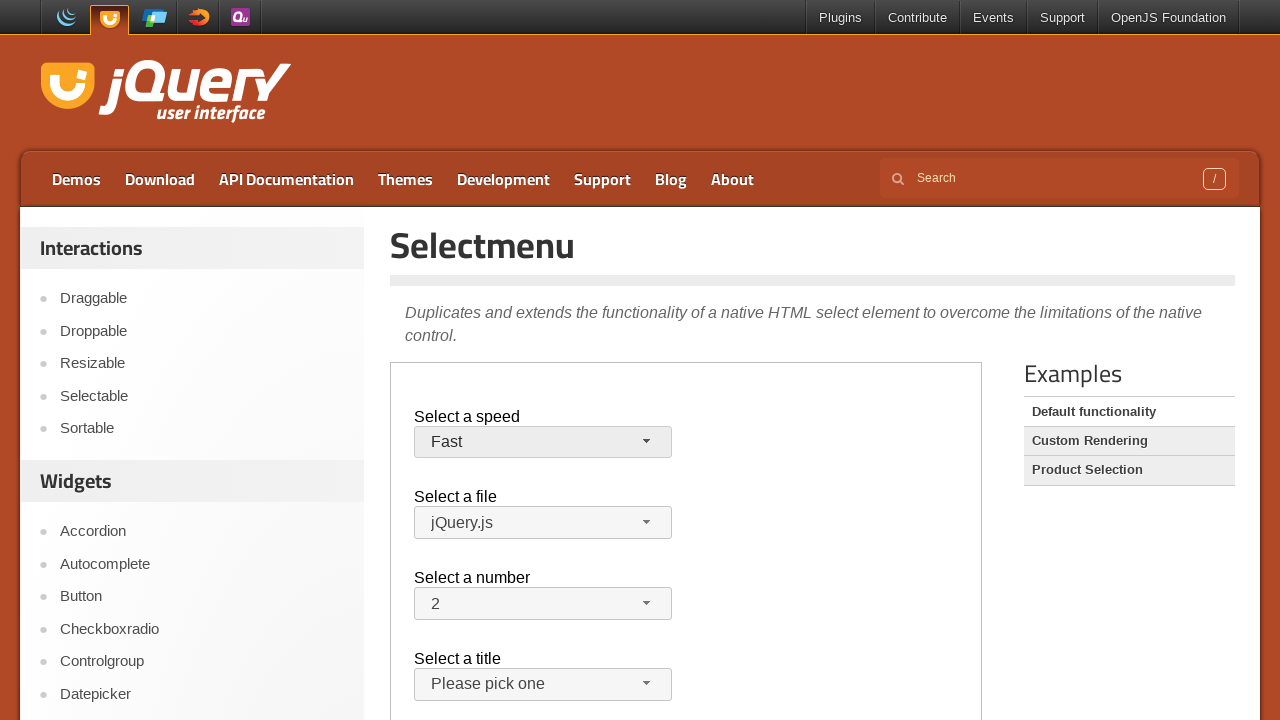

Scrolled down to view number selectmenu
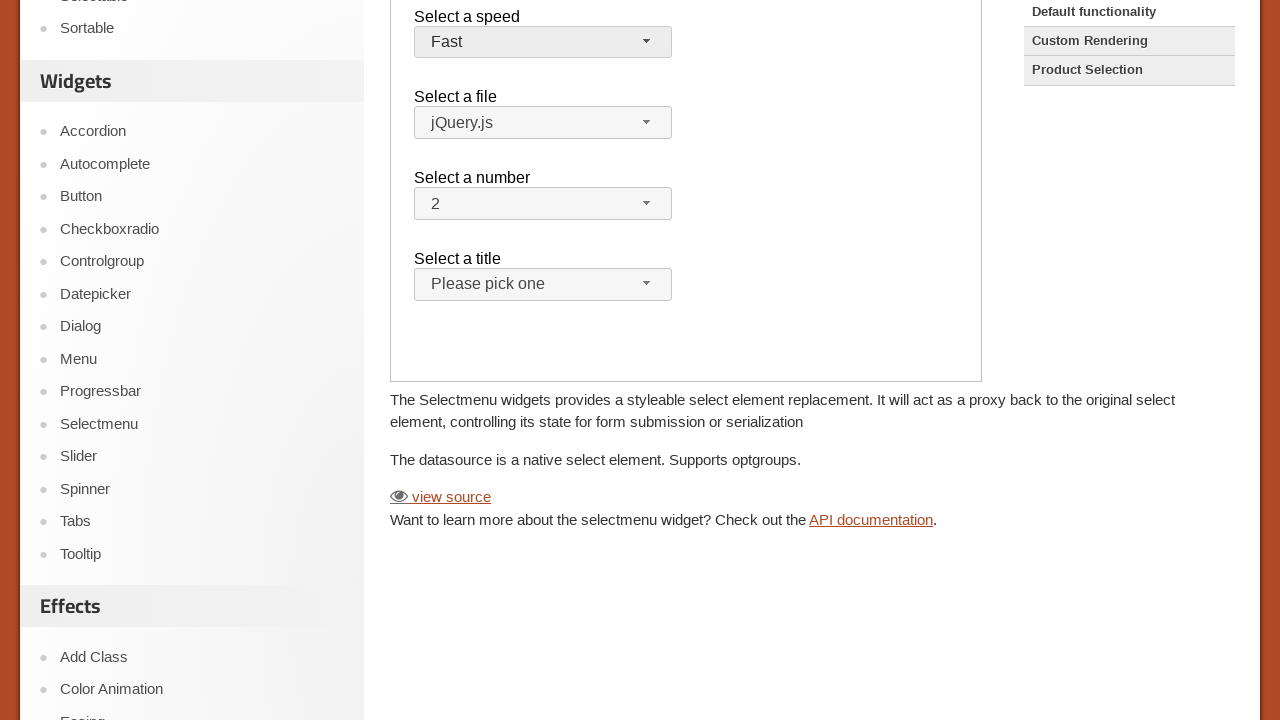

Clicked on number selectmenu button at (543, 204) on .demo-frame >> internal:control=enter-frame >> #number-button
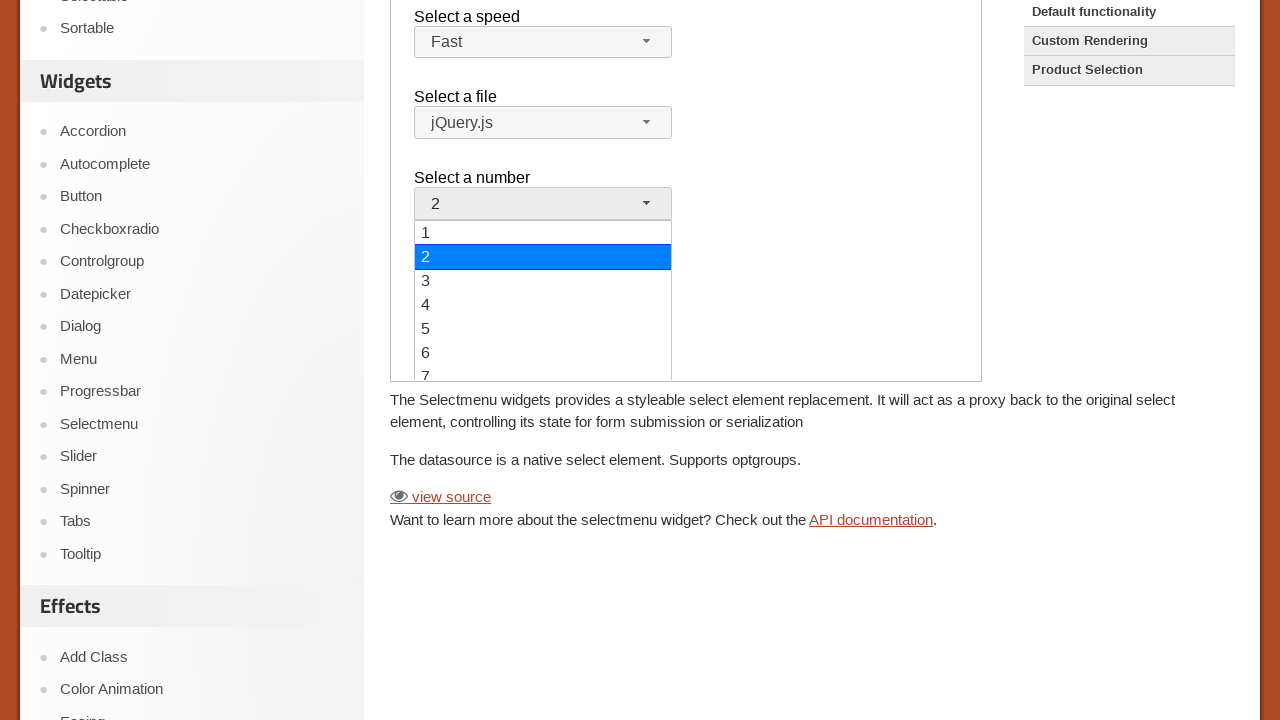

Selected a number option from selectmenu at (543, 305) on .demo-frame >> internal:control=enter-frame >> #ui-id-9
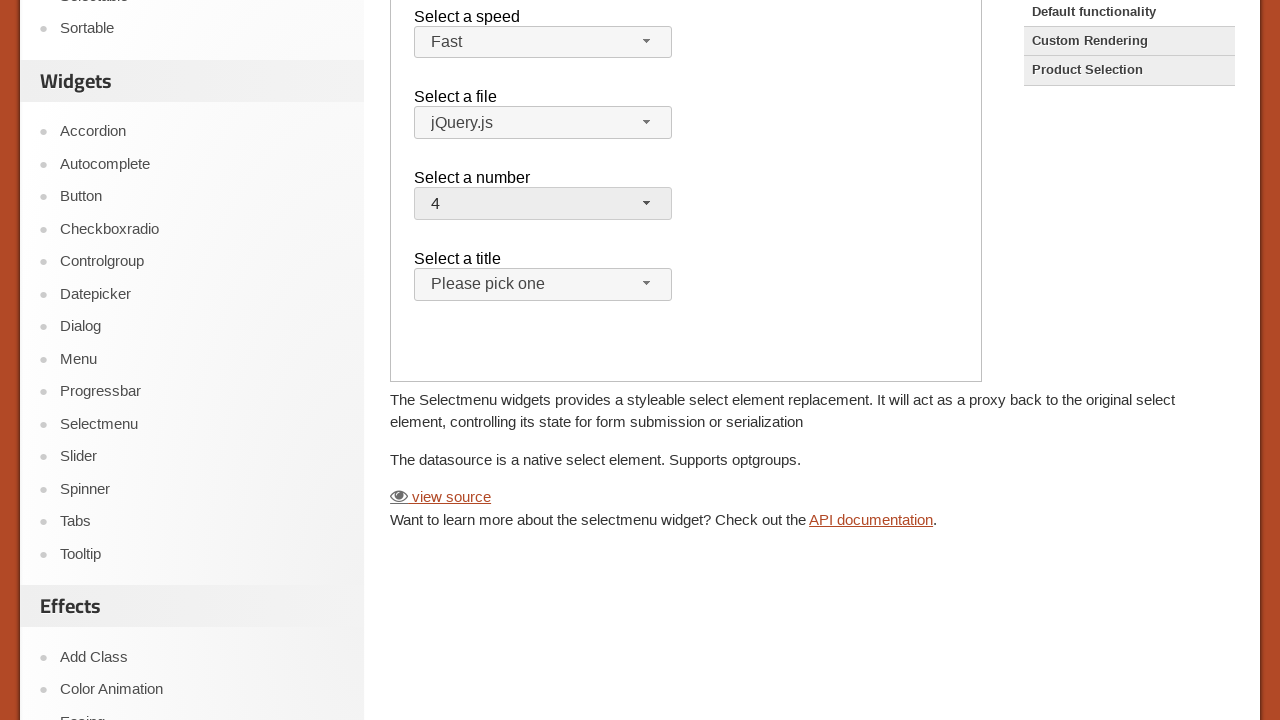

Waited for selectmenu selections to complete
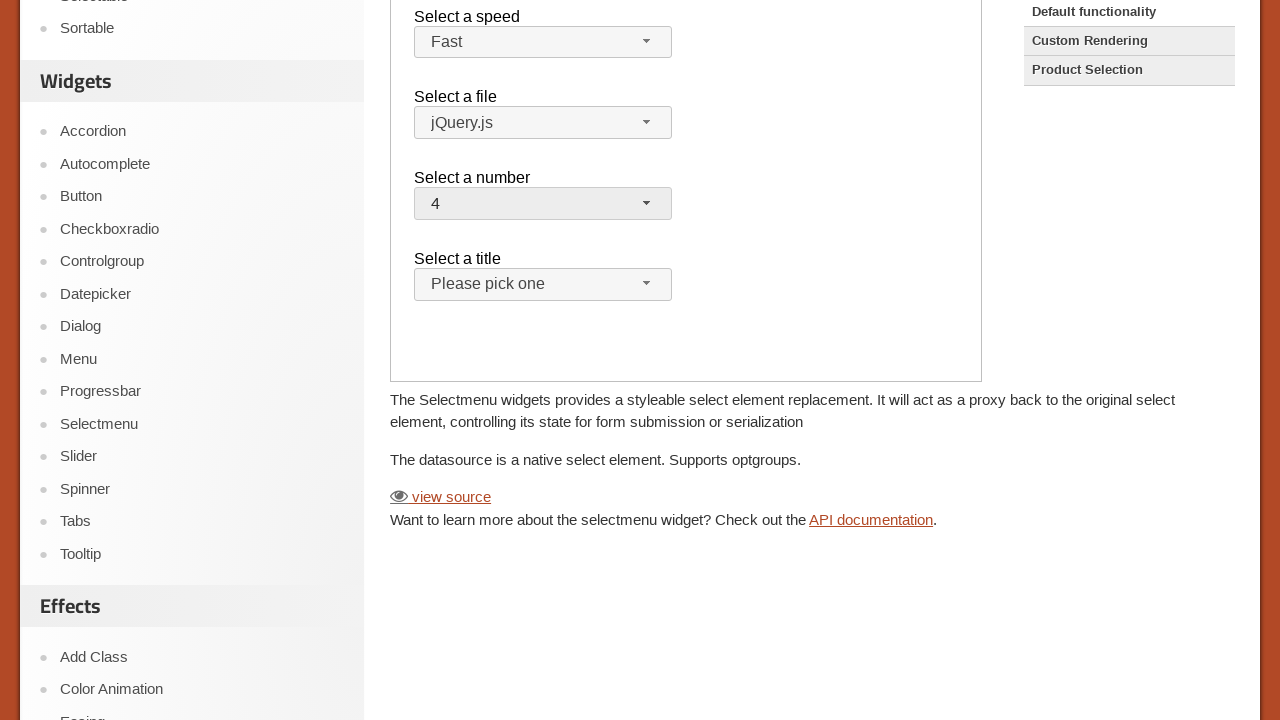

Clicked on Slider widget in sidebar at (202, 457) on #sidebar > aside:nth-child(2) a:has-text('Slider')
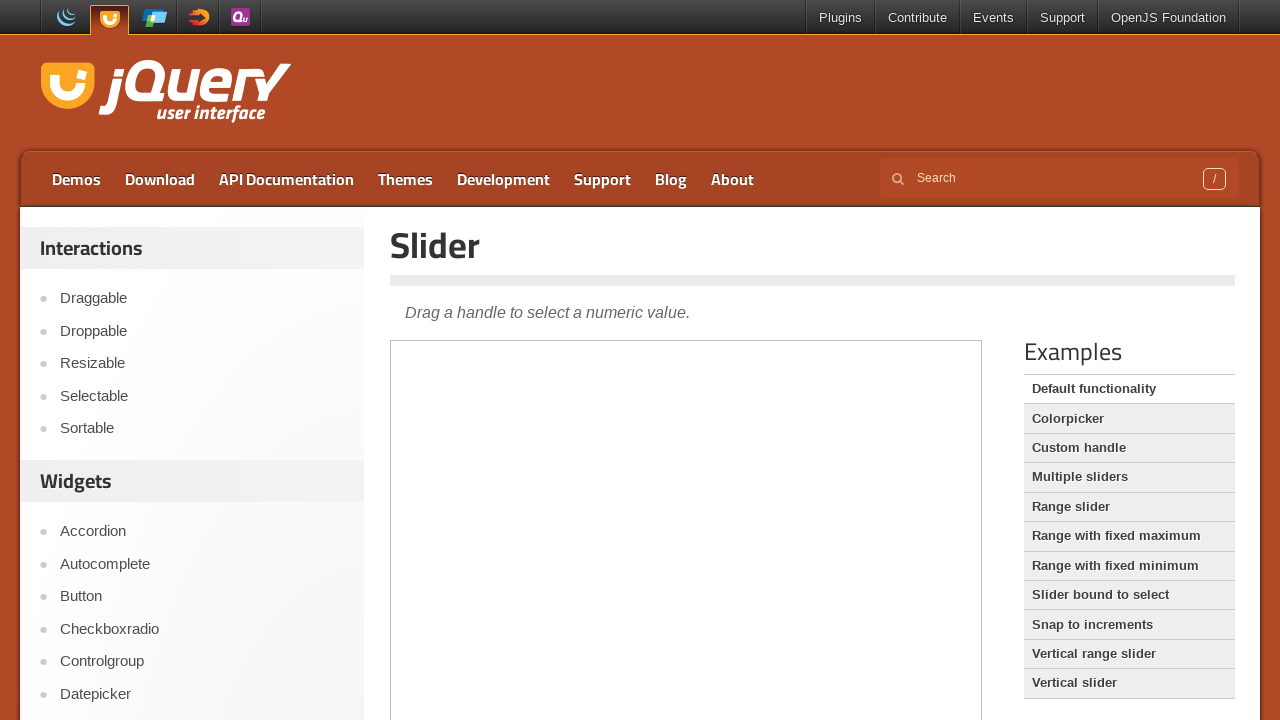

Moved mouse to slider handle position at (402, 357)
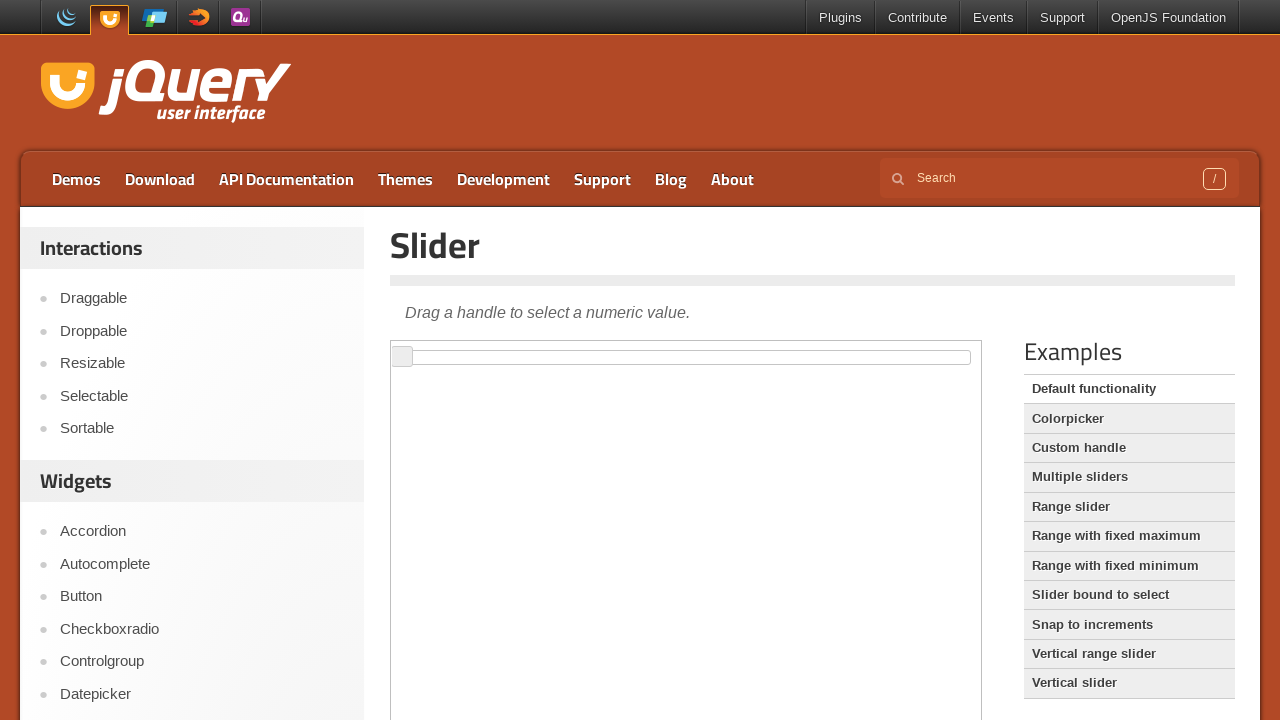

Pressed mouse button down on slider handle at (402, 357)
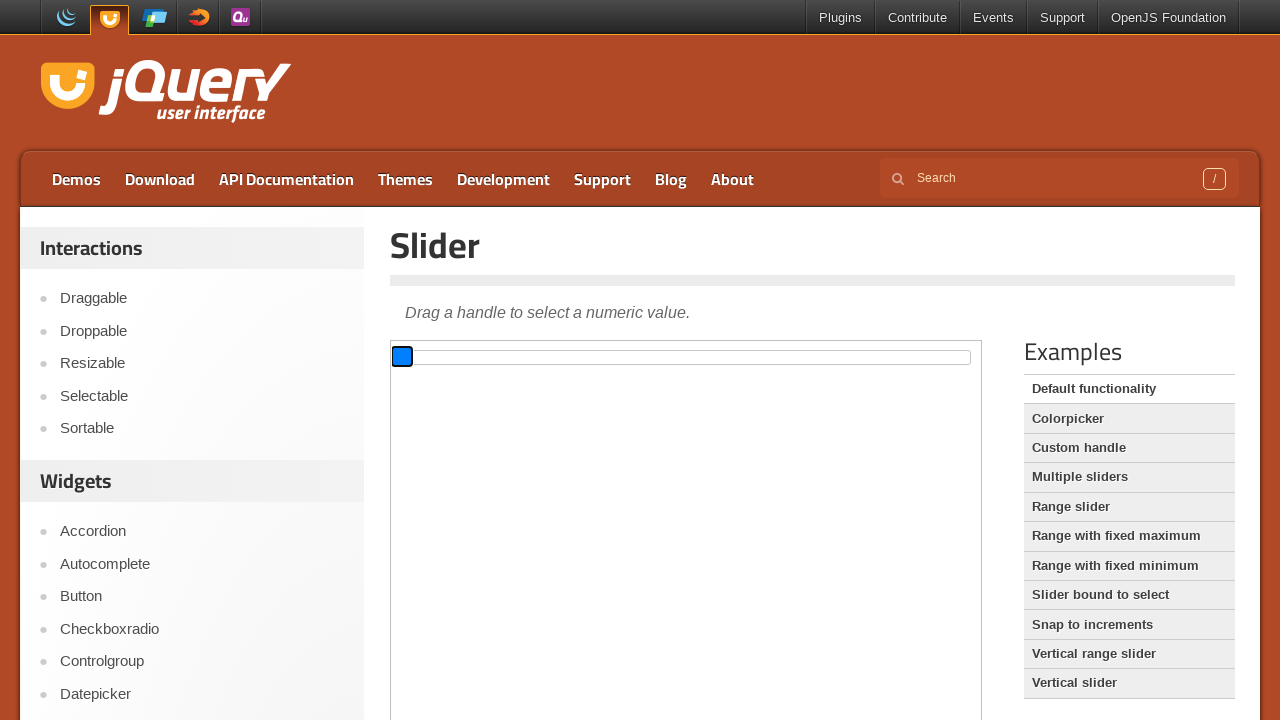

Dragged slider handle to the right at (592, 346)
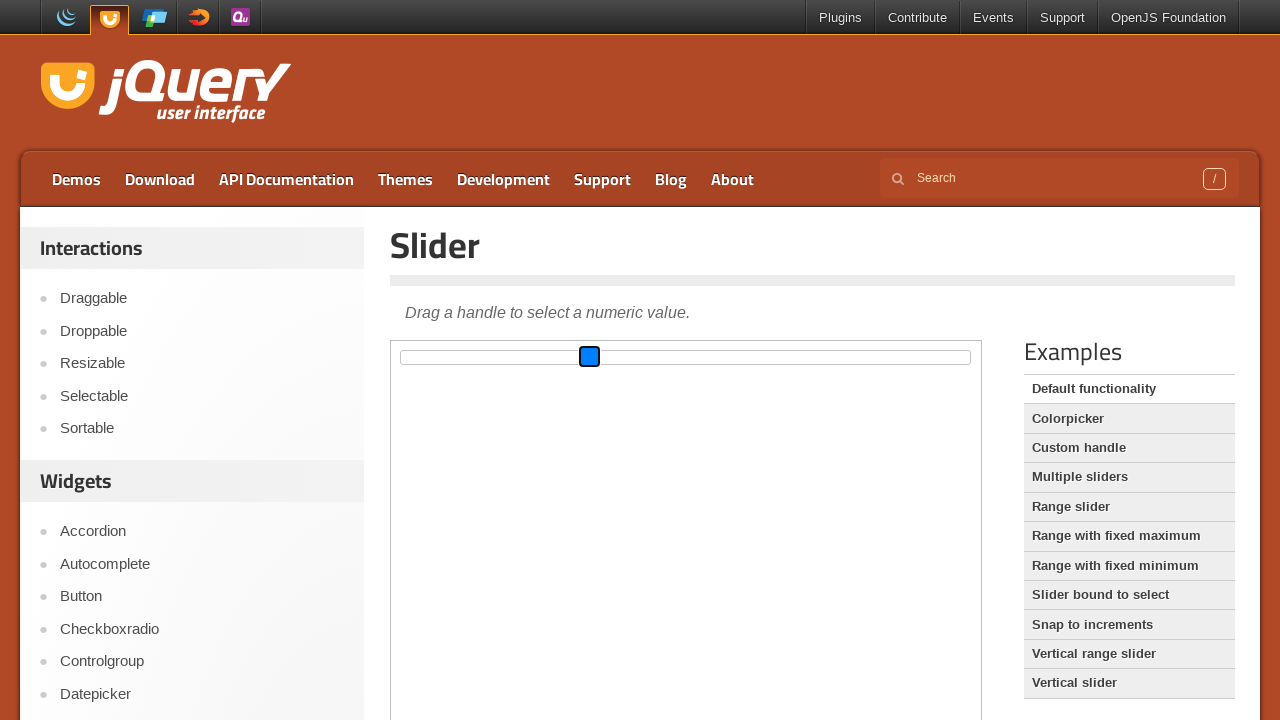

Released mouse button after dragging slider at (592, 346)
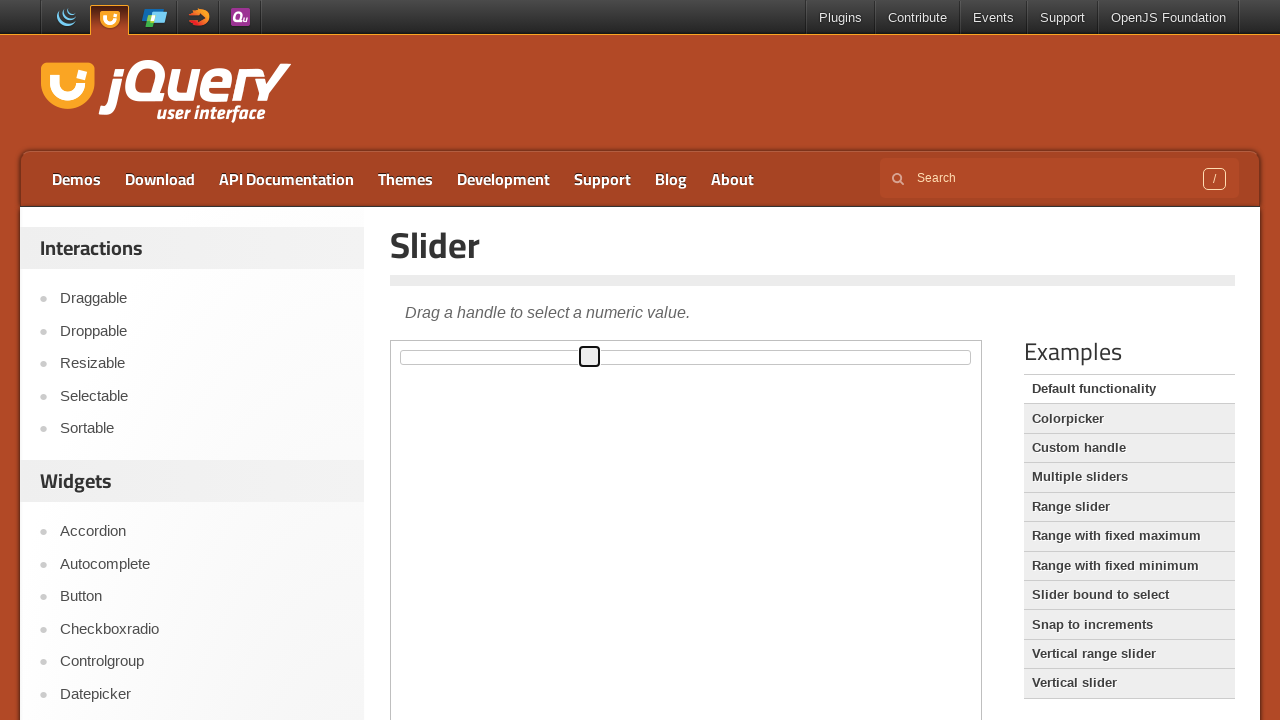

Clicked on Tabs widget in sidebar at (202, 361) on #sidebar > aside:nth-child(2) a:has-text('Tabs')
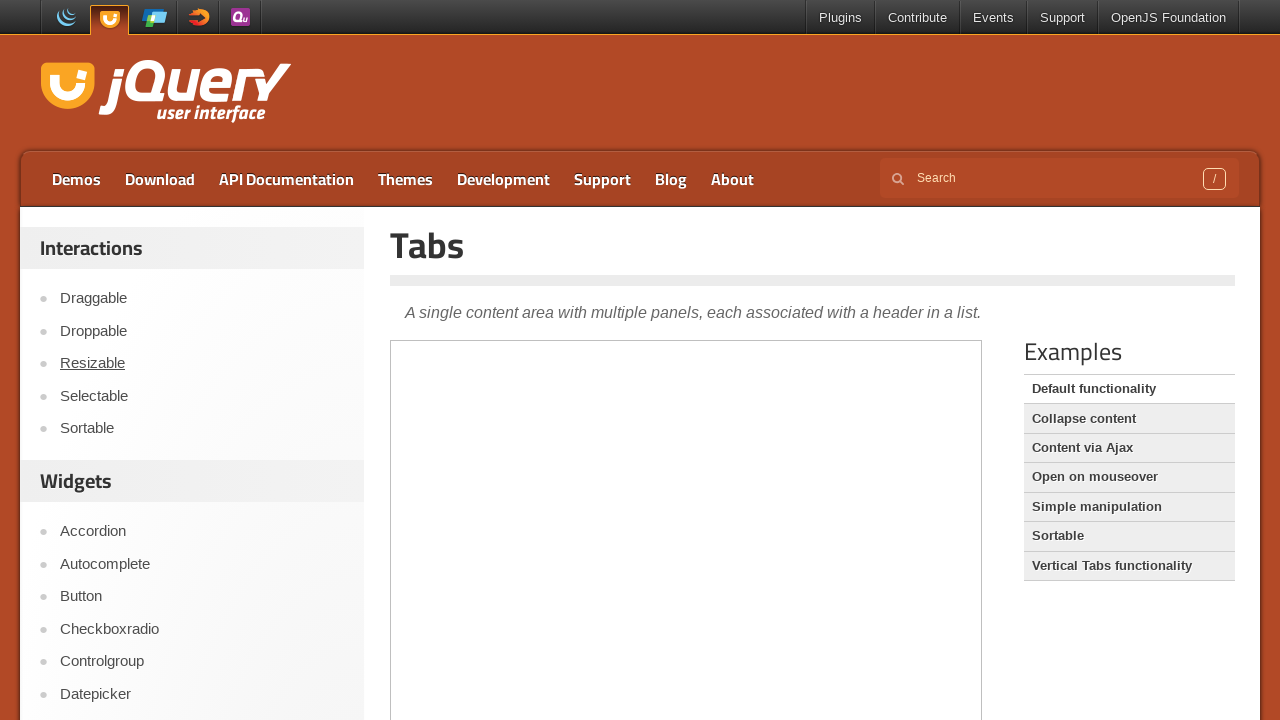

Clicked on the second tab at (604, 379) on .demo-frame >> internal:control=enter-frame >> #ui-id-2
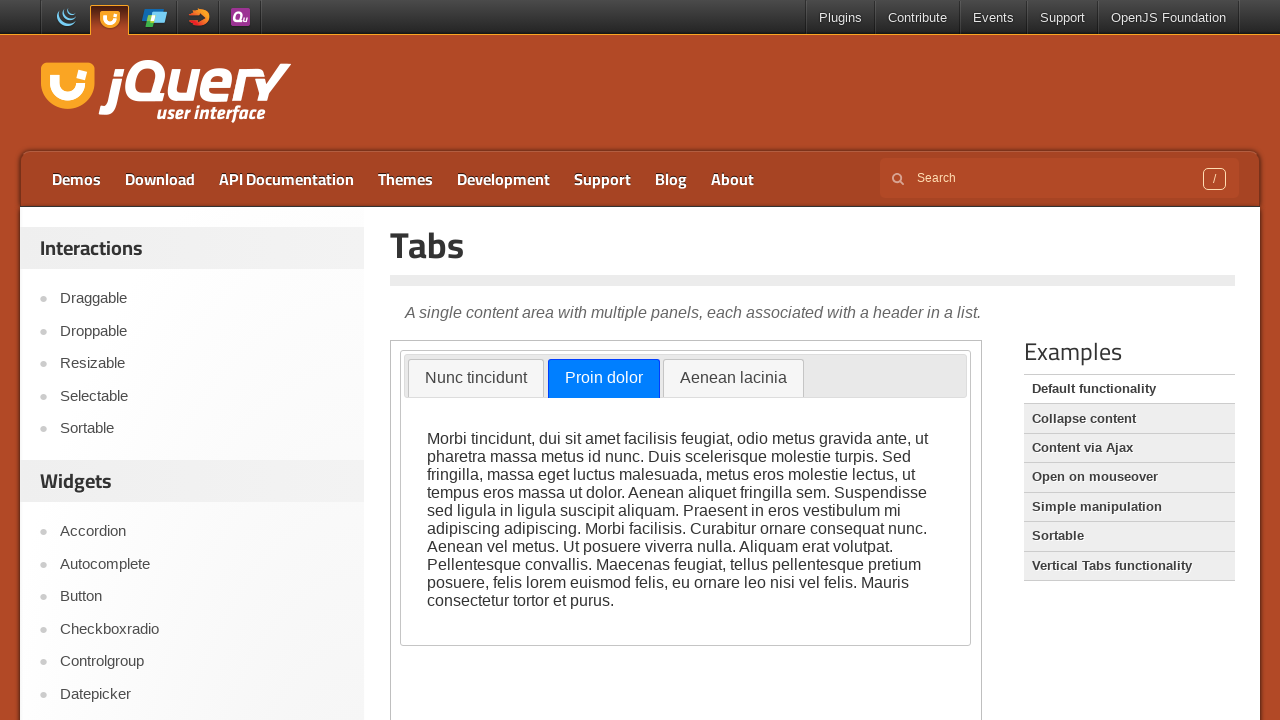

Waited for second tab content to load
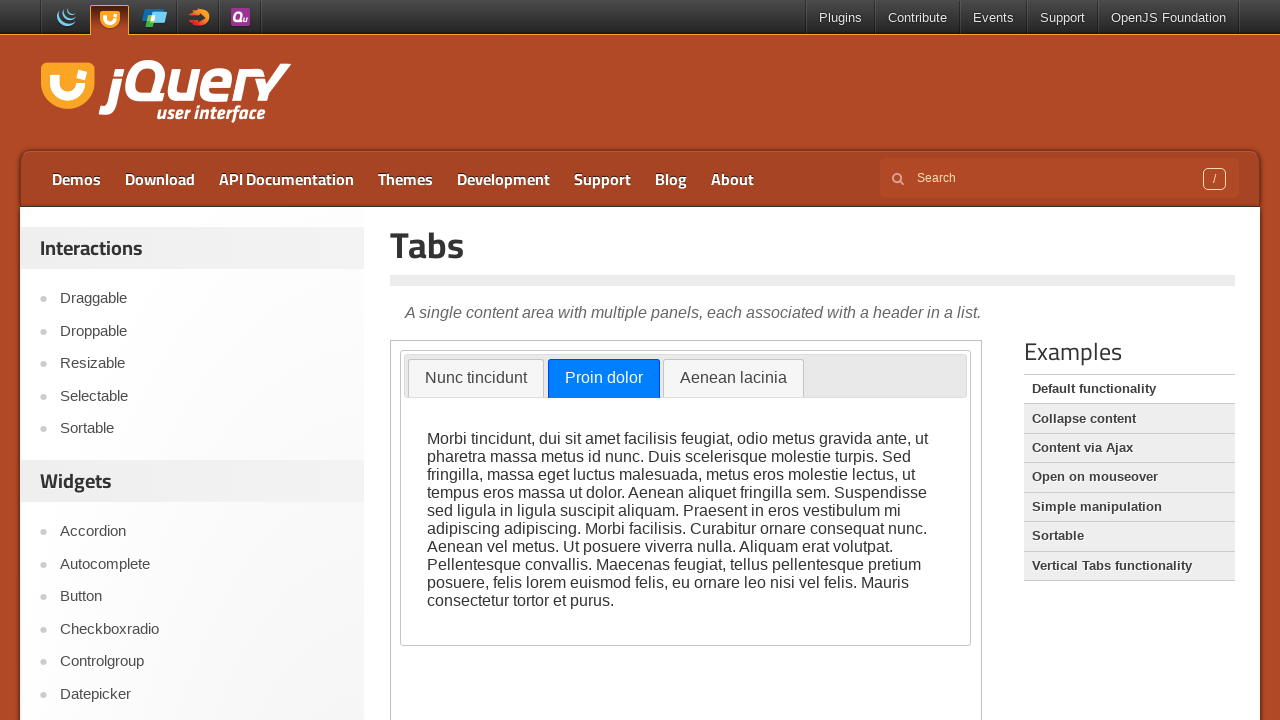

Clicked on Tooltip widget in sidebar at (202, 360) on #sidebar > aside:nth-child(2) a:has-text('Tooltip')
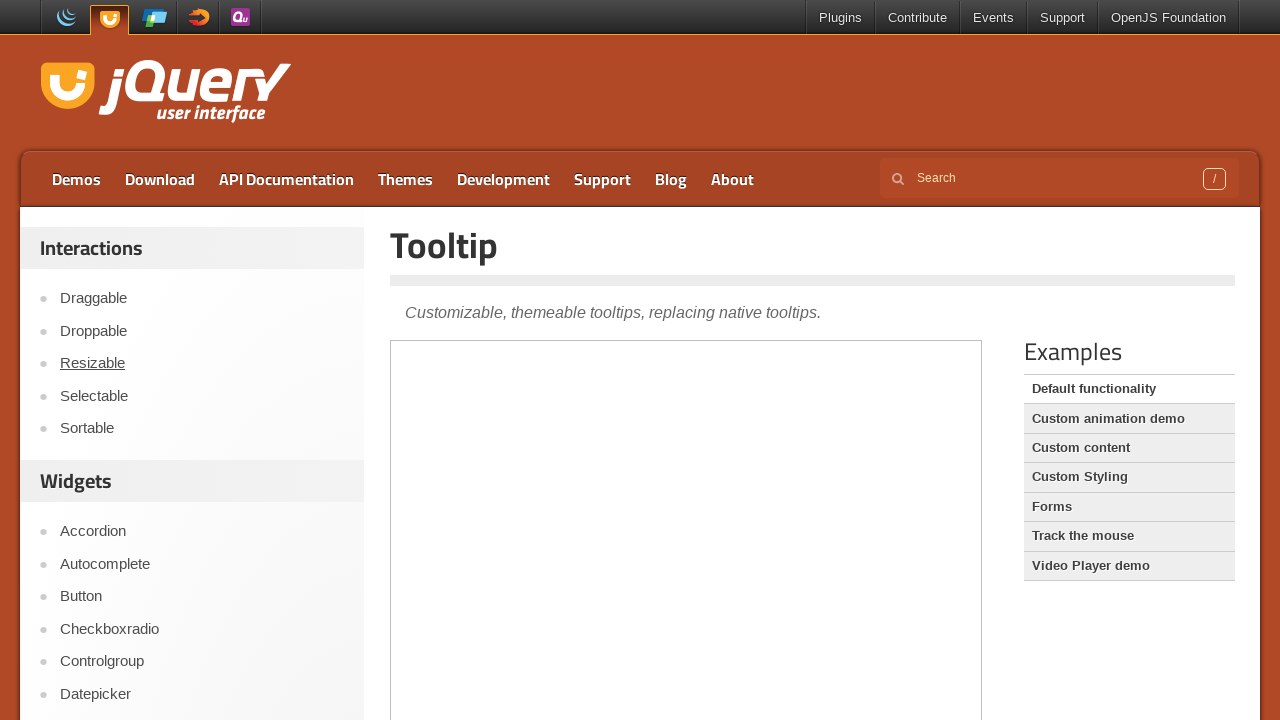

Hovered over Tooltips link to trigger tooltip at (428, 366) on .demo-frame >> internal:control=enter-frame >> a:has-text('Tooltips')
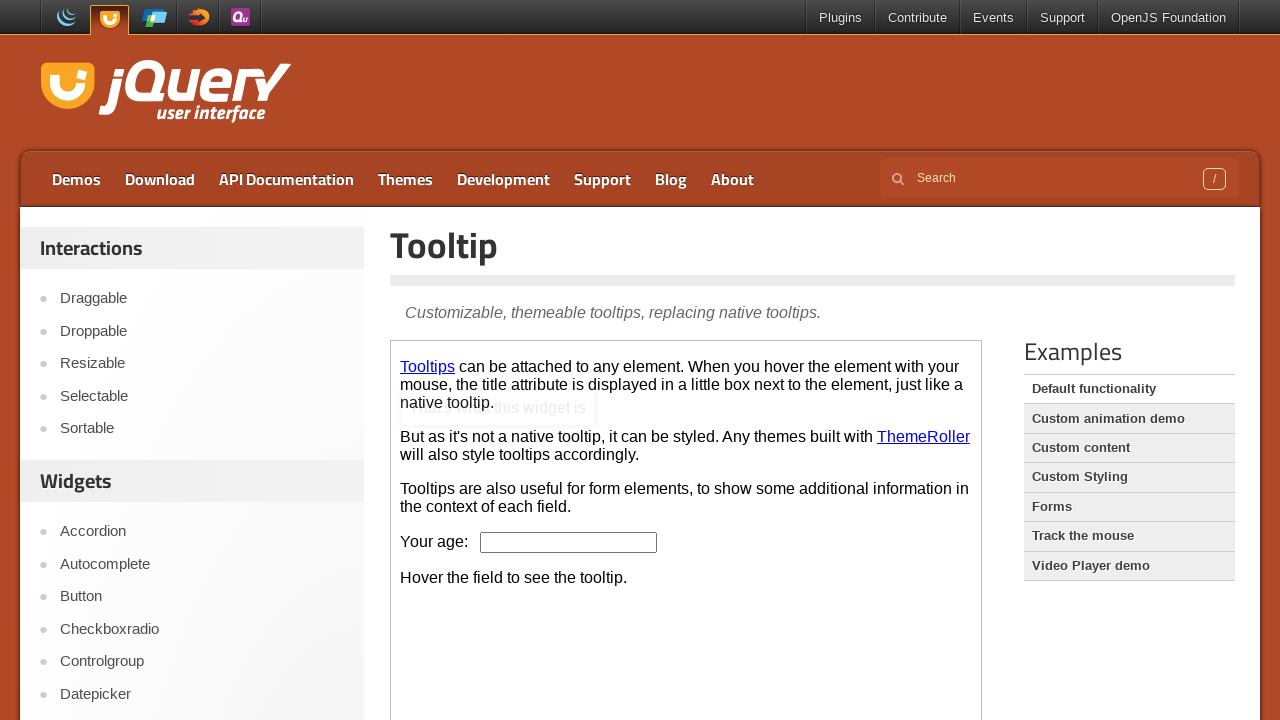

Waited for tooltip to appear
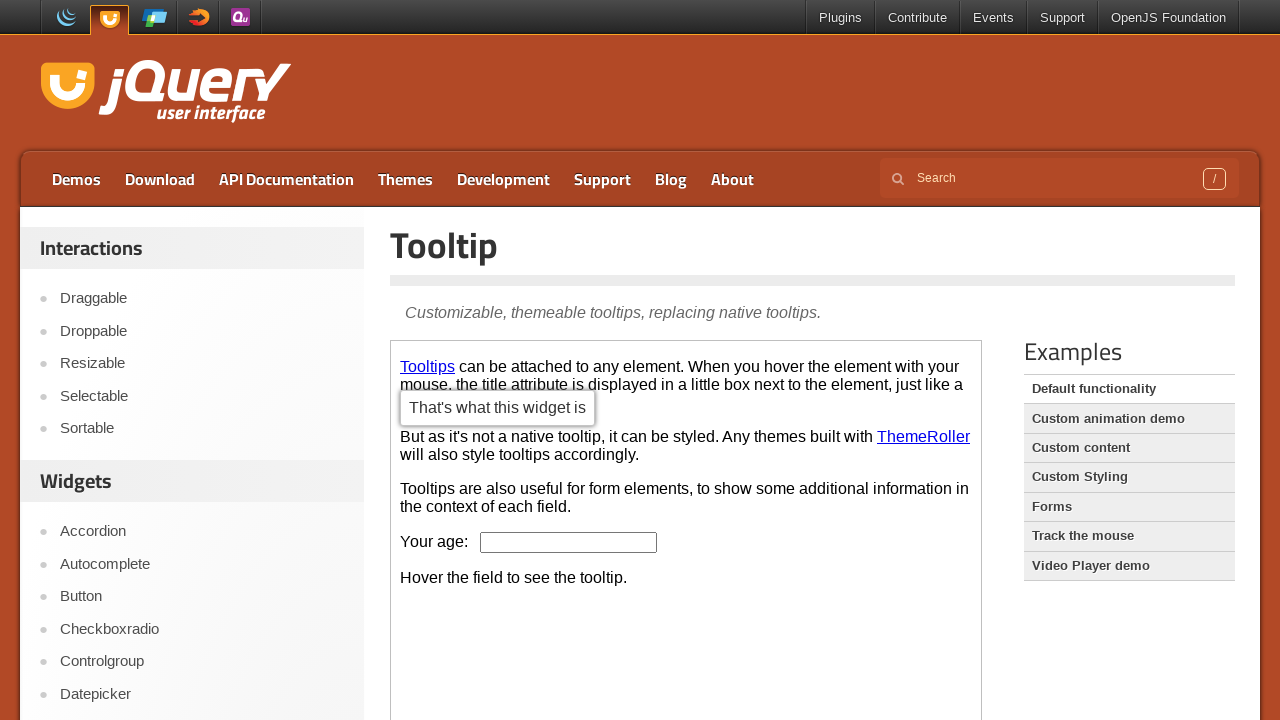

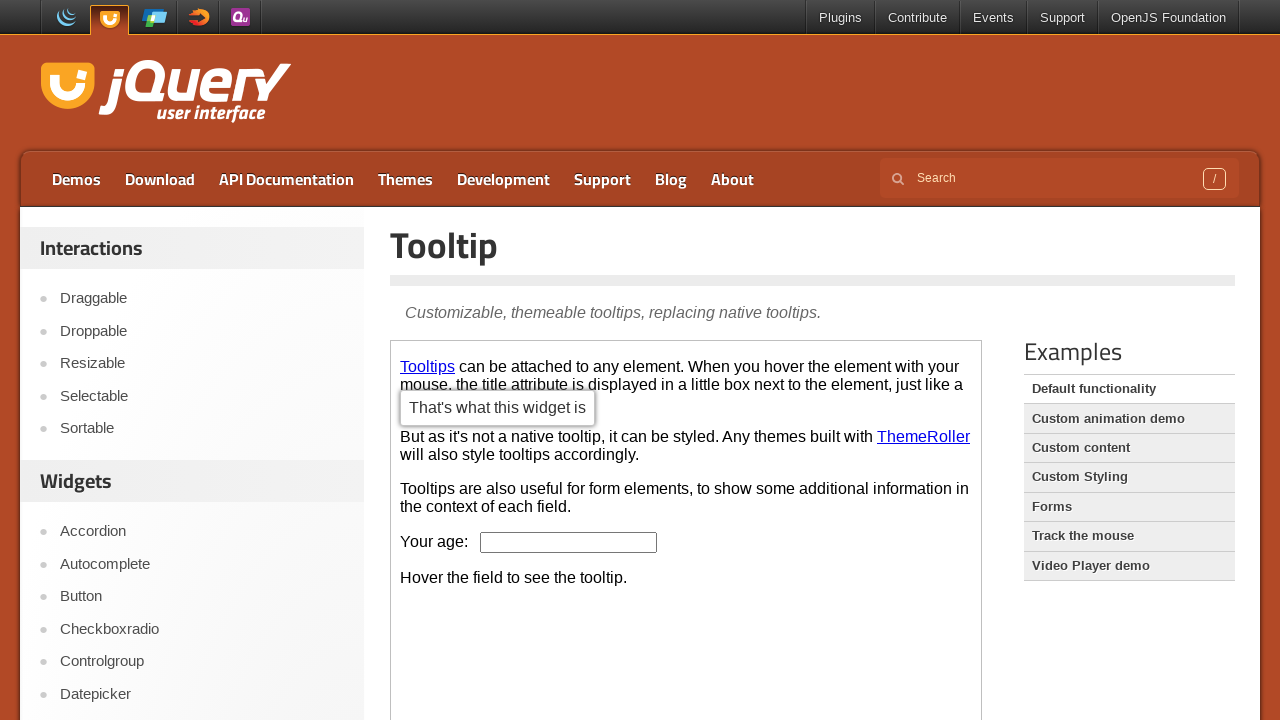